Navigates to a page with multiple links, clicks on a specific link, and counts all links on the resulting page

Starting URL: https://leafground.com/link.xhtml

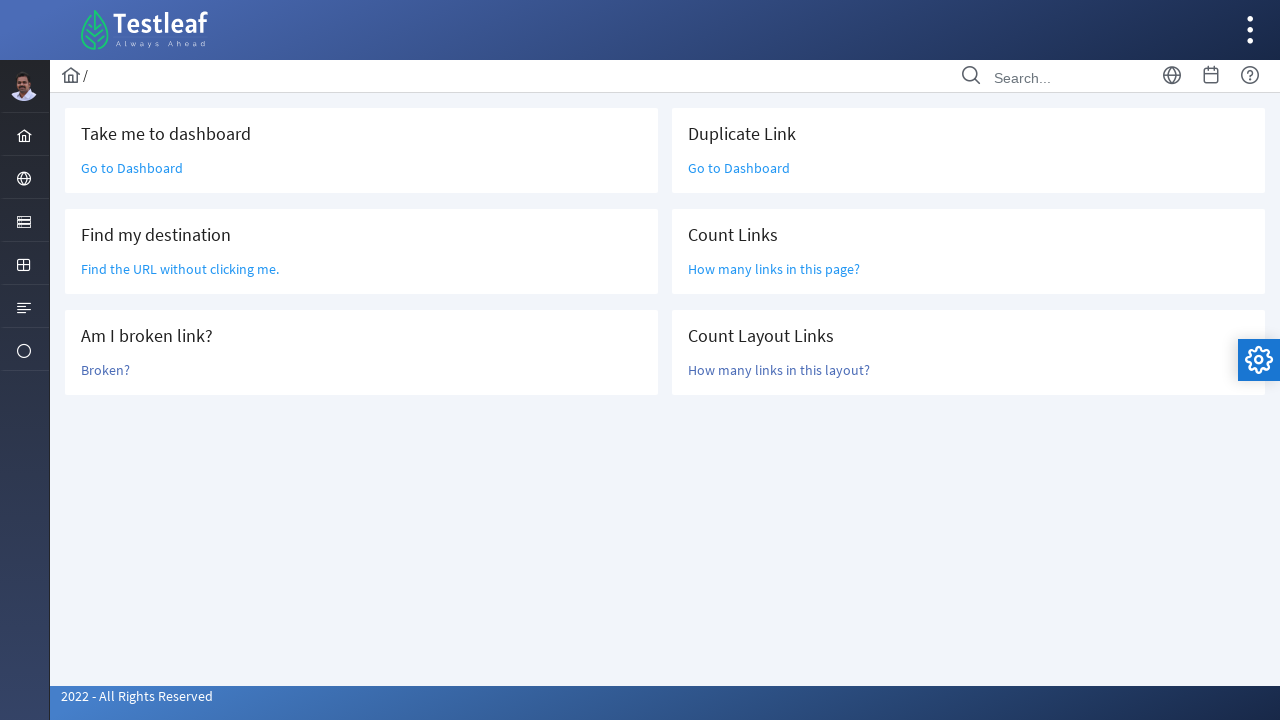

Clicked on 'How many links in this page?' link at (774, 269) on text='How many links in this page?'
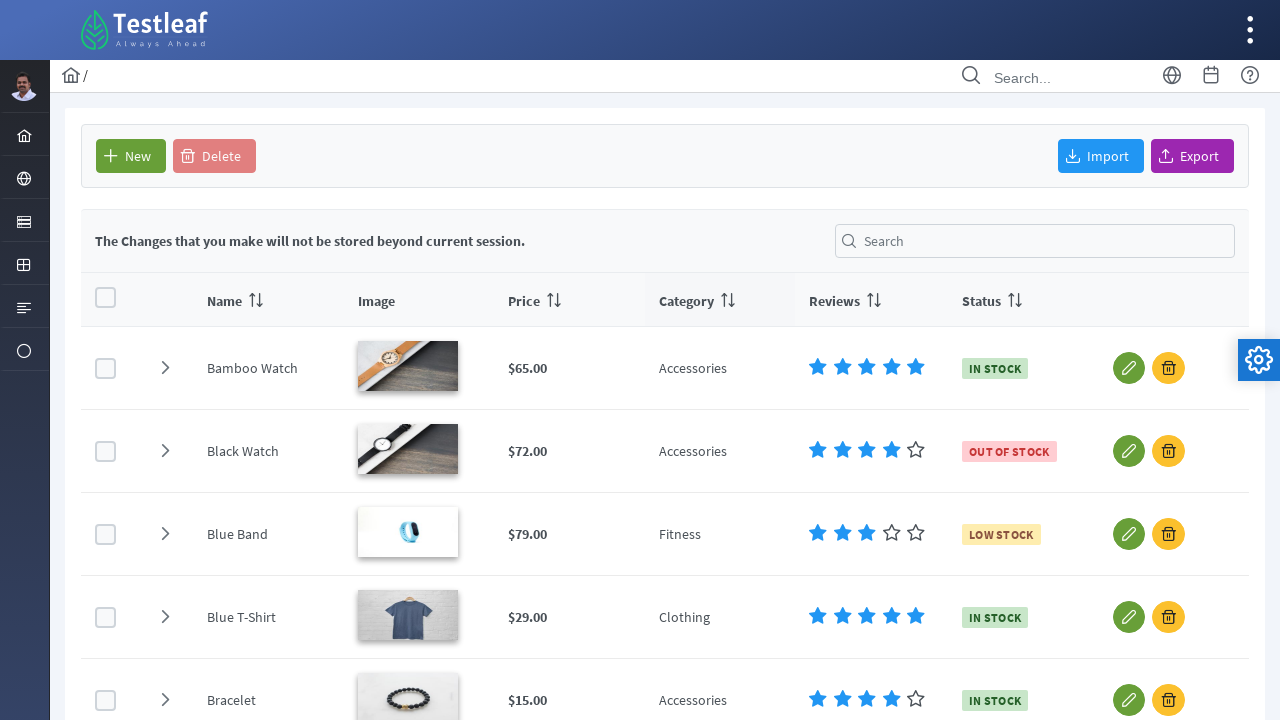

Page loaded and DOM content is ready
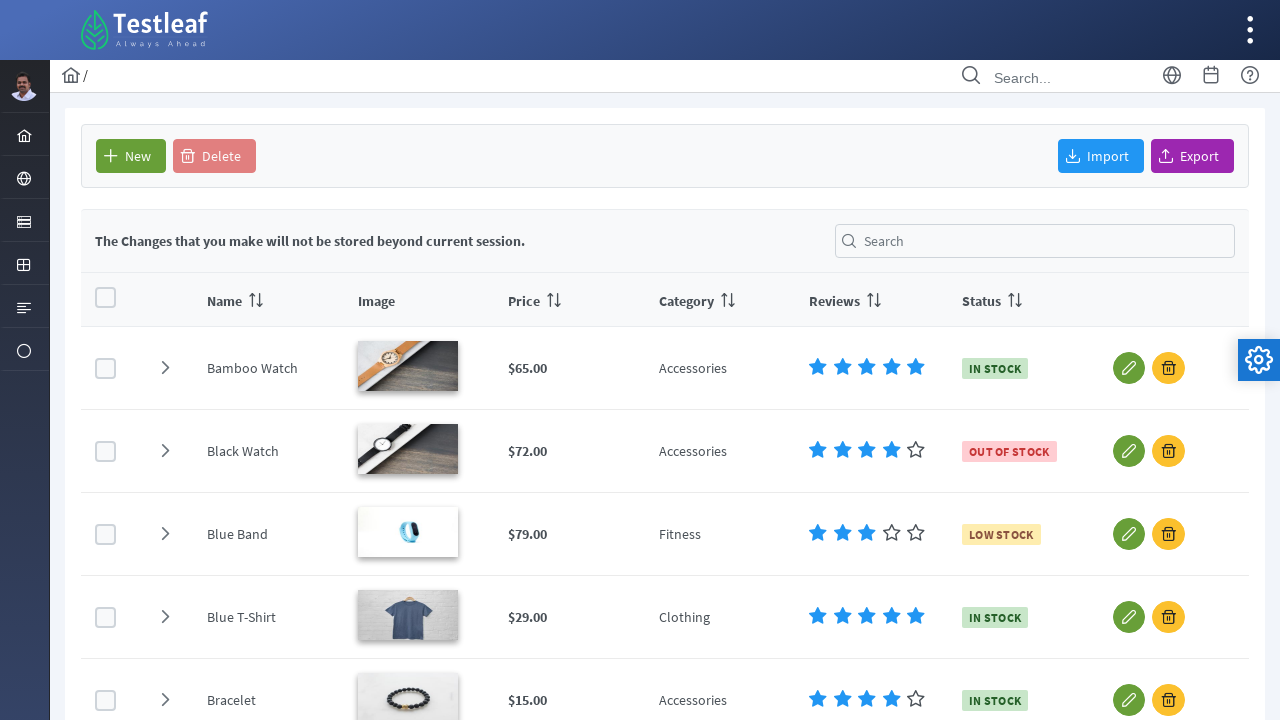

Retrieved all link elements from the page
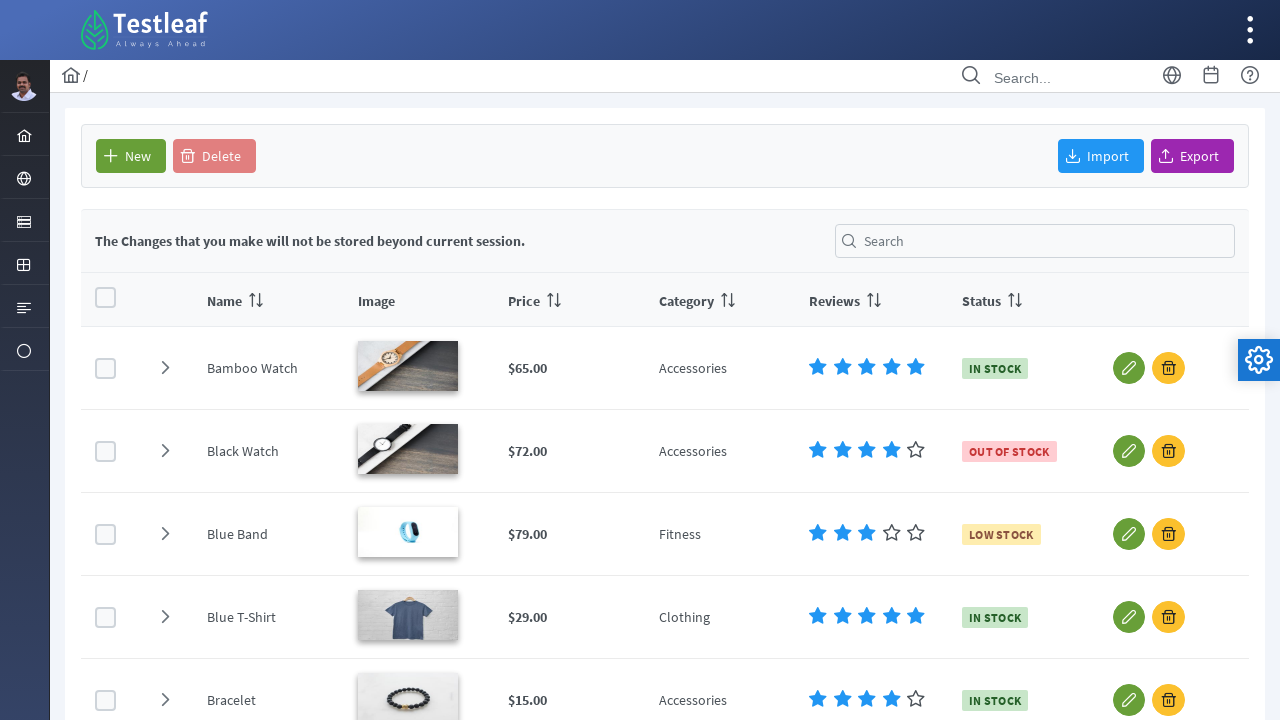

Counted total links: 79
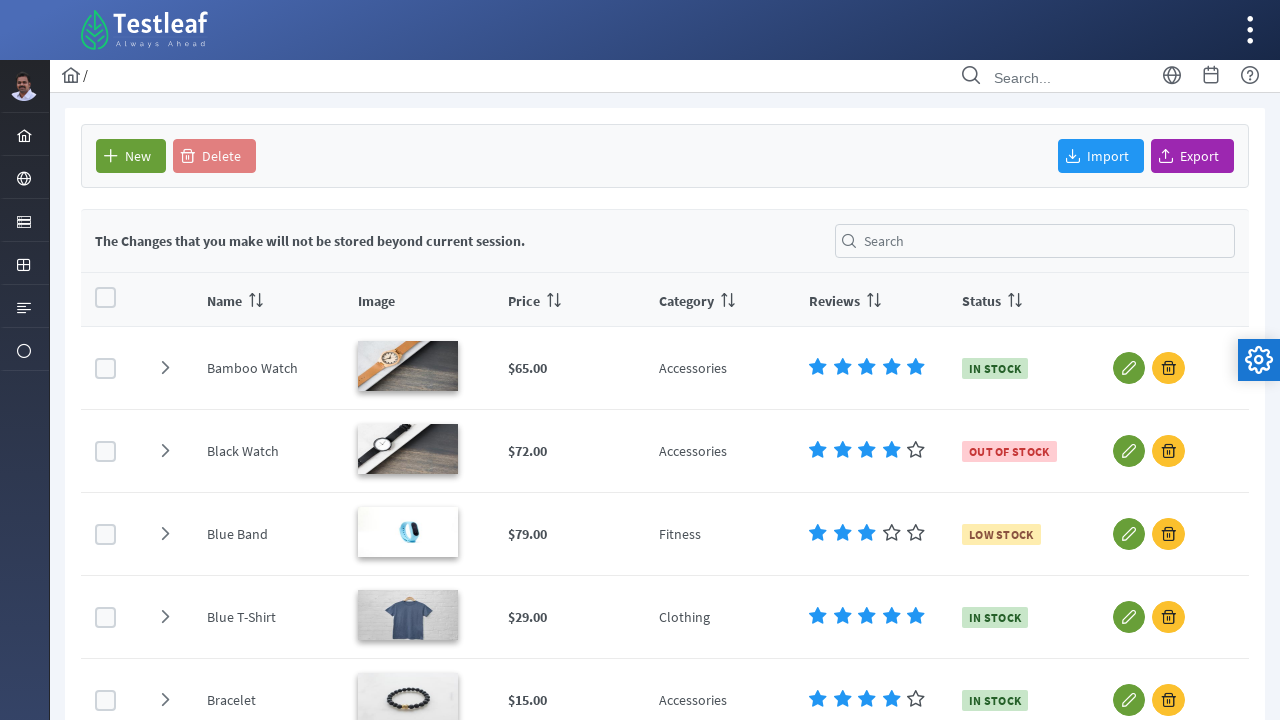

Retrieved link text: 
            
        
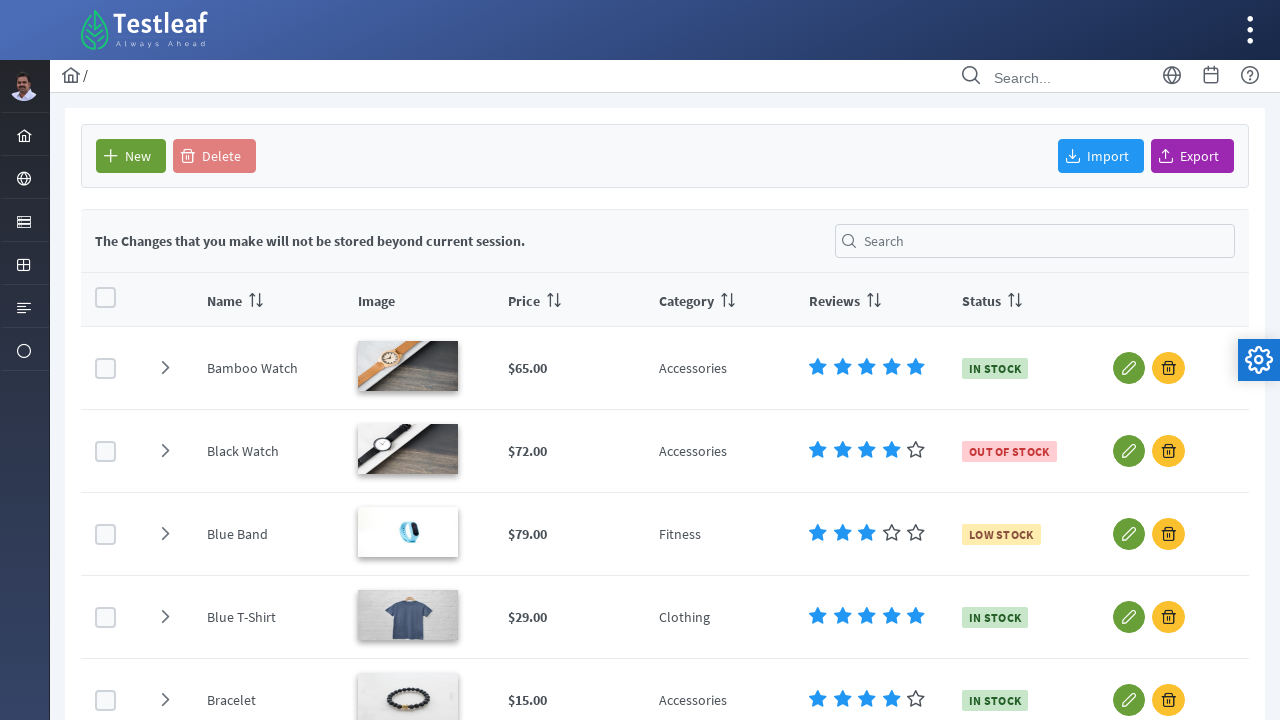

Retrieved link text: 
            
        
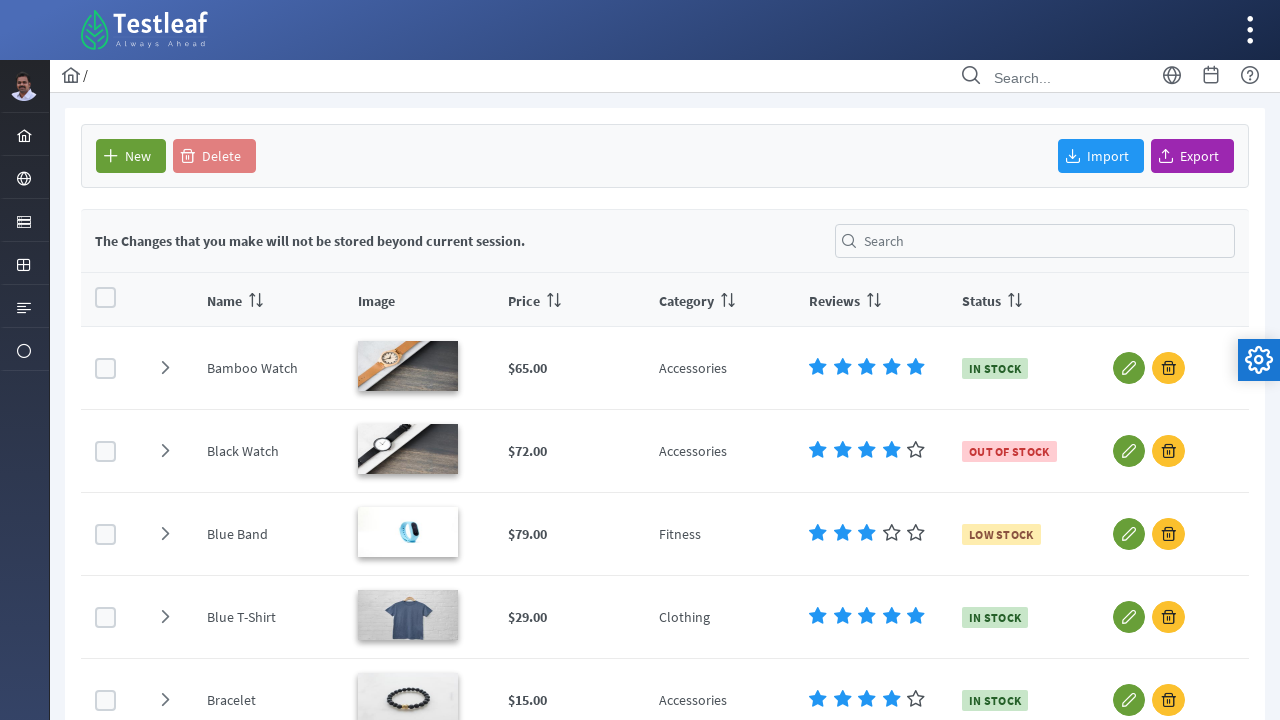

Retrieved link text: 
                            Babu Manickam
                            Administrator
                        
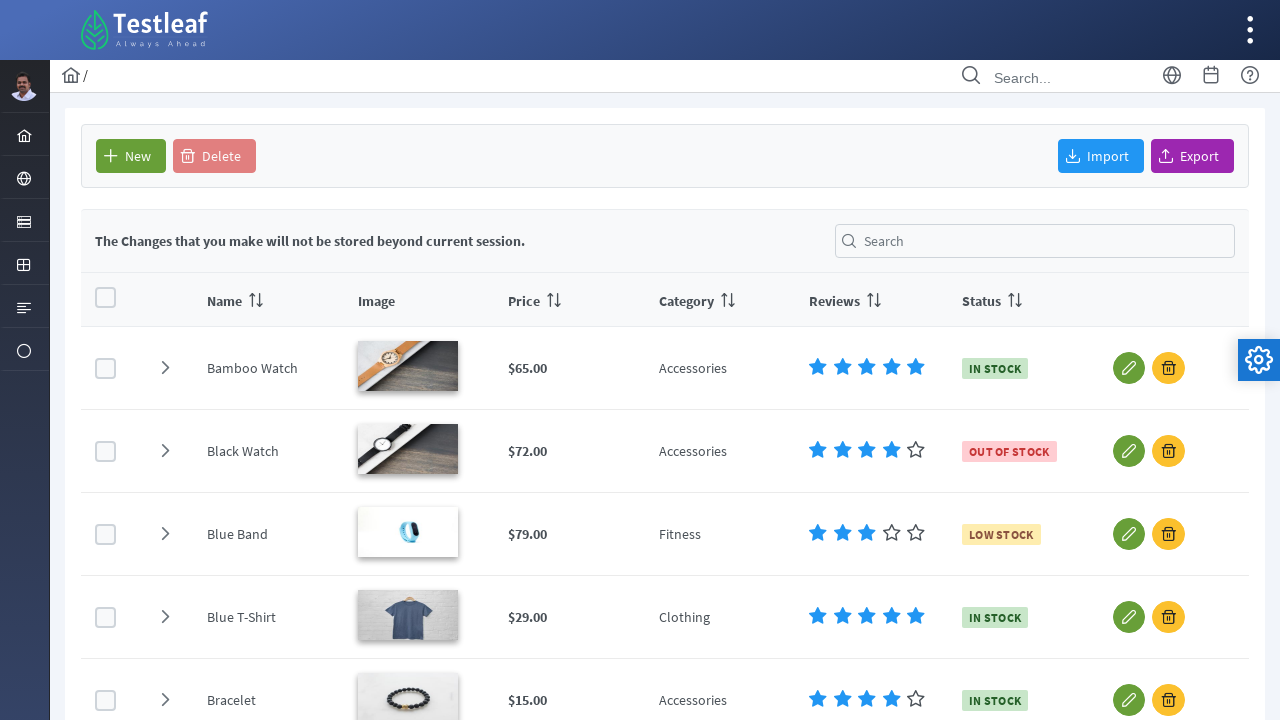

Retrieved link text: Home
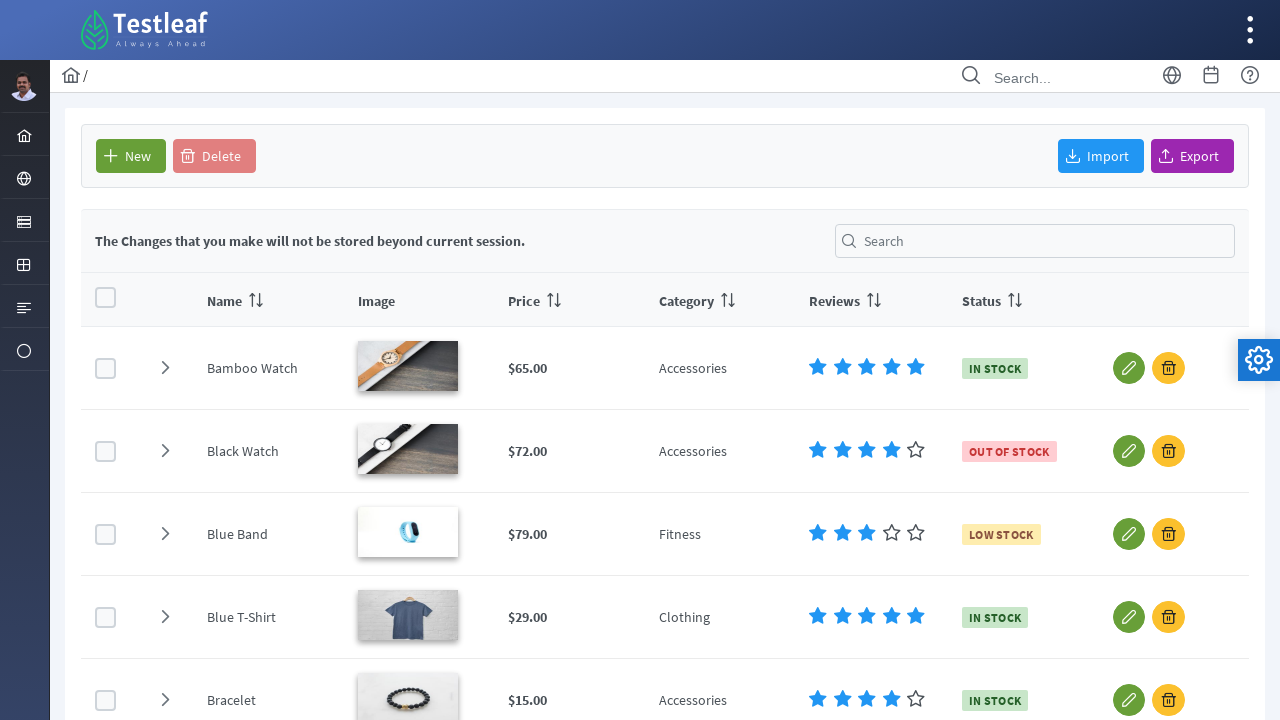

Retrieved link text: Dashboard
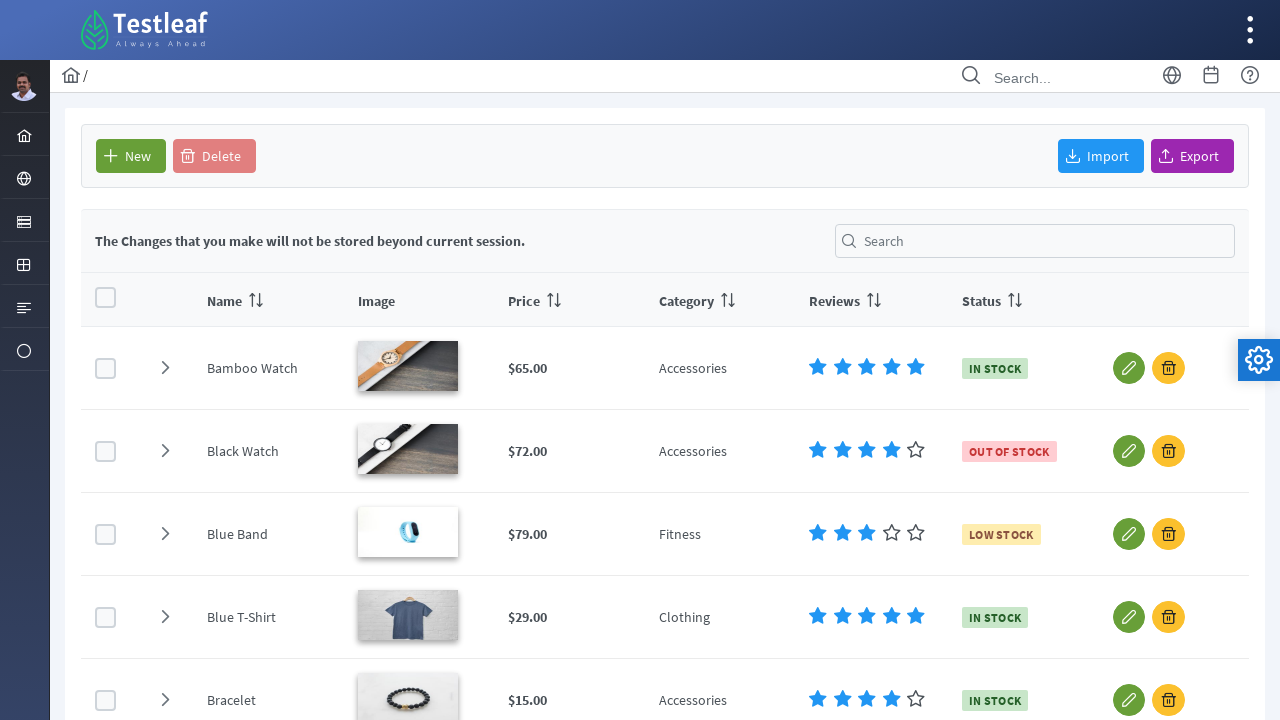

Retrieved link text: Auth
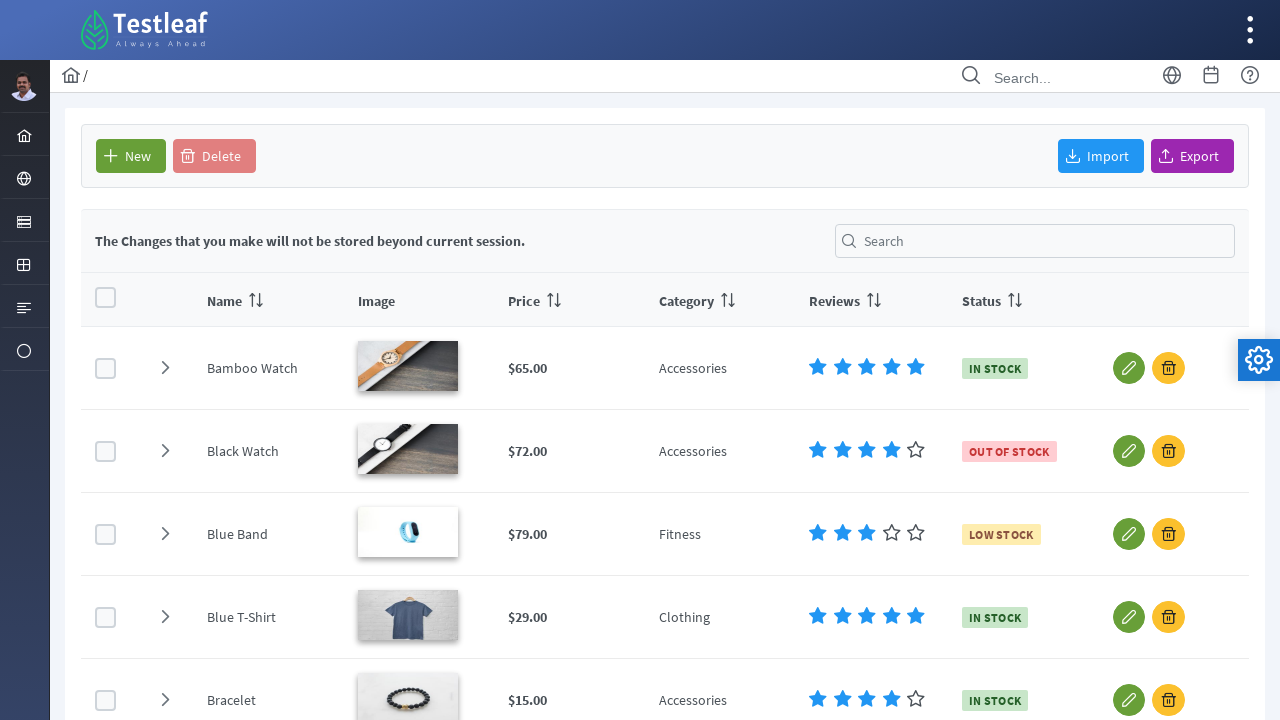

Retrieved link text: Browser
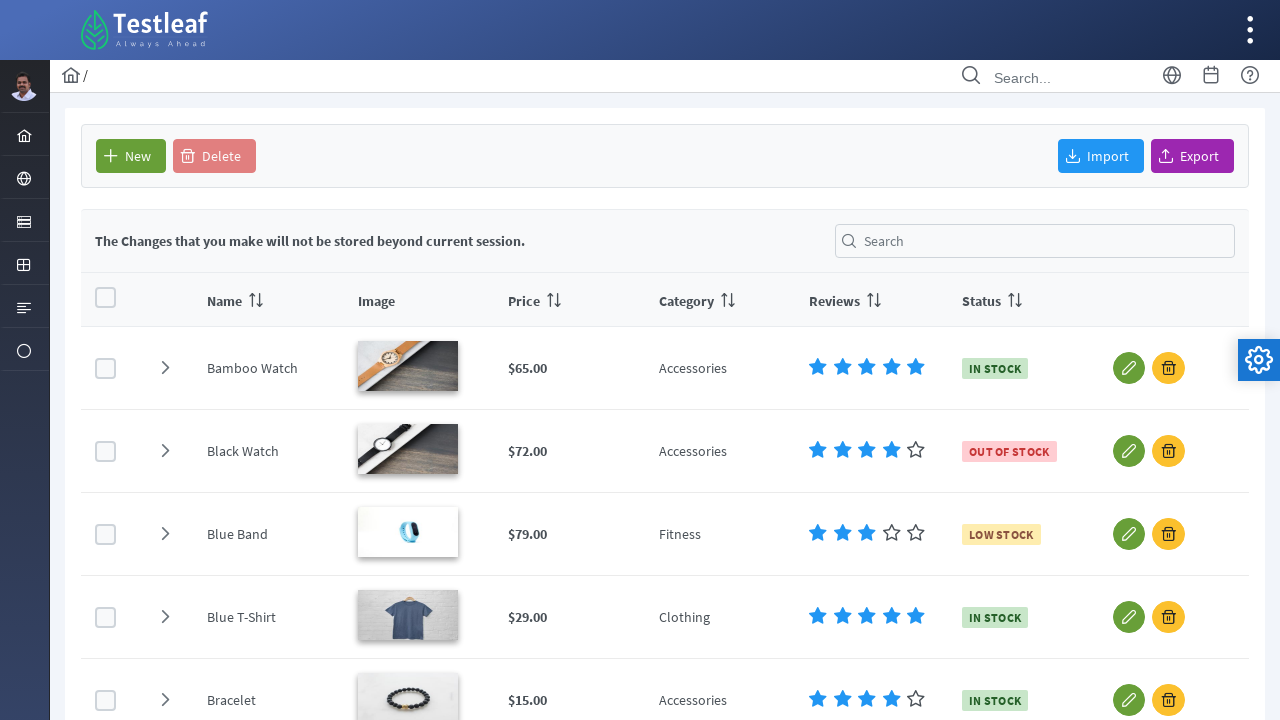

Retrieved link text: Alert
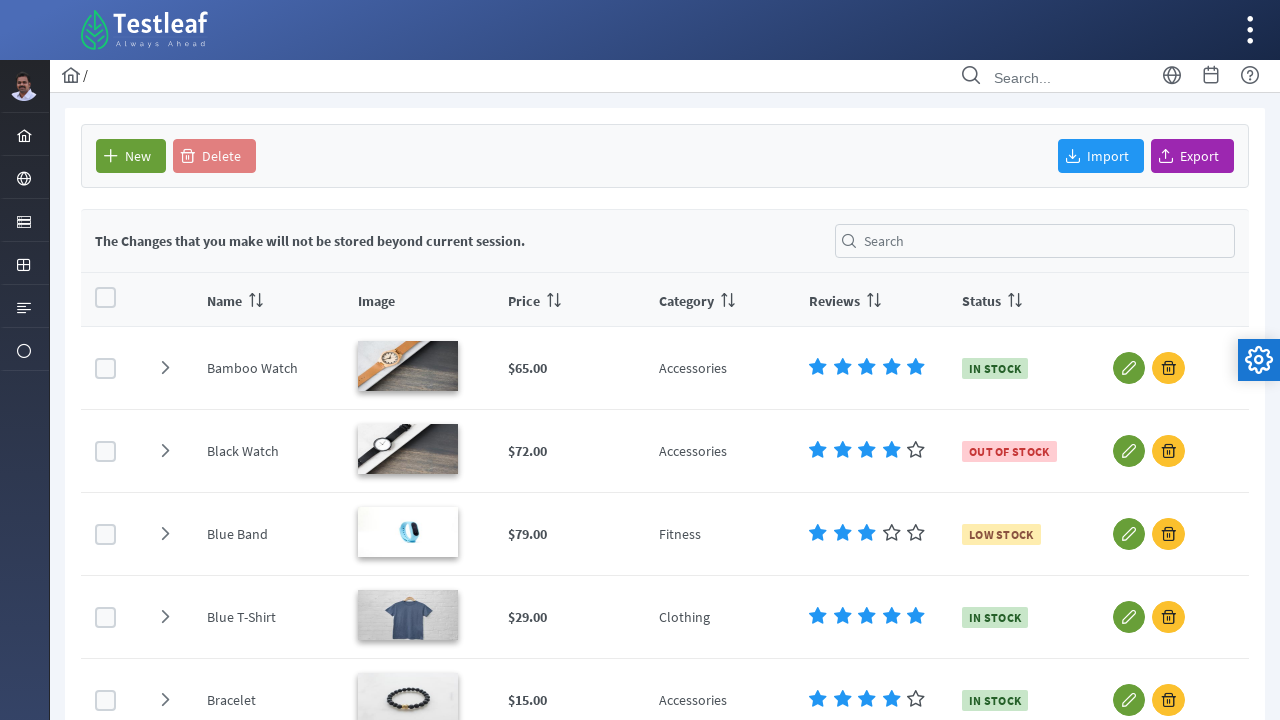

Retrieved link text: Frame
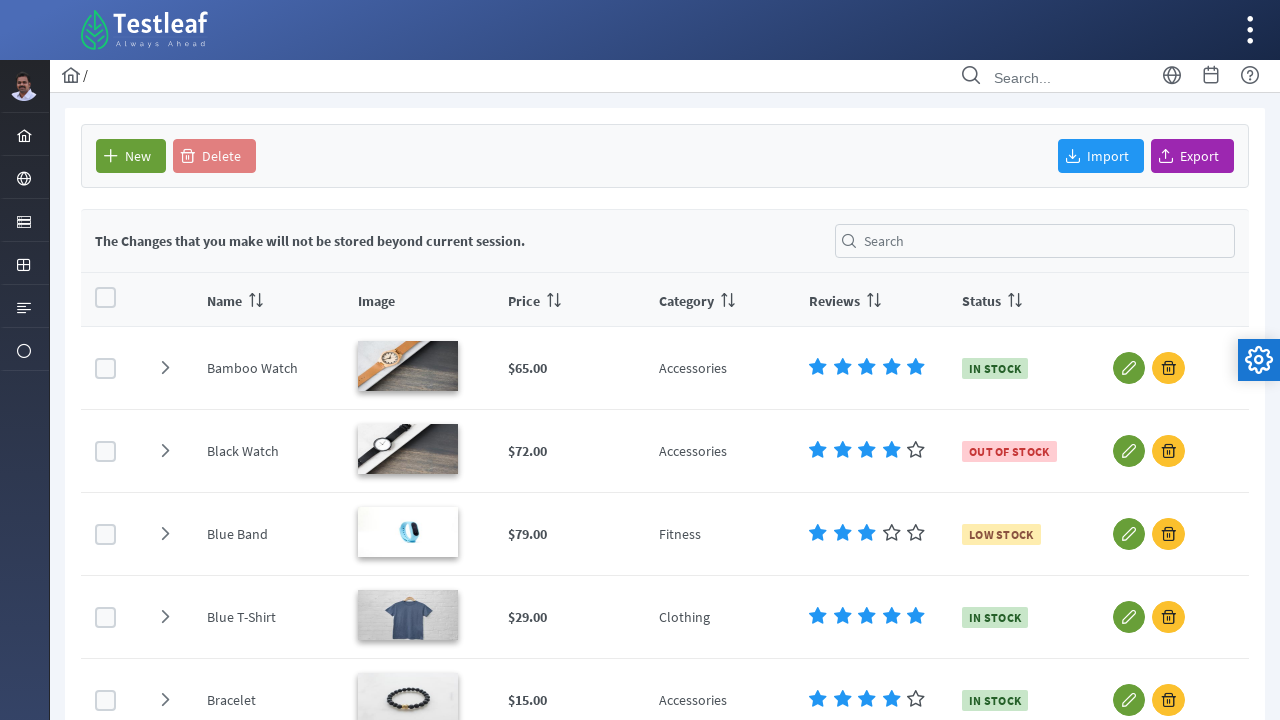

Retrieved link text: Window
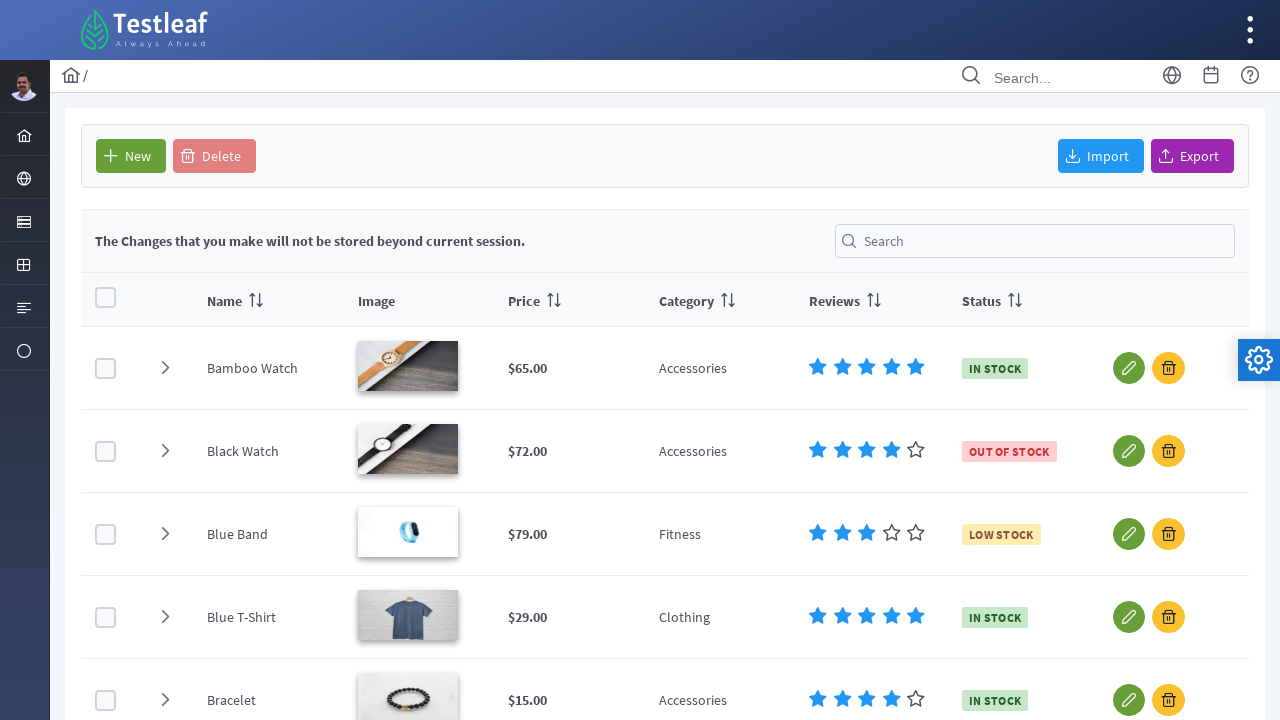

Retrieved link text: Drag
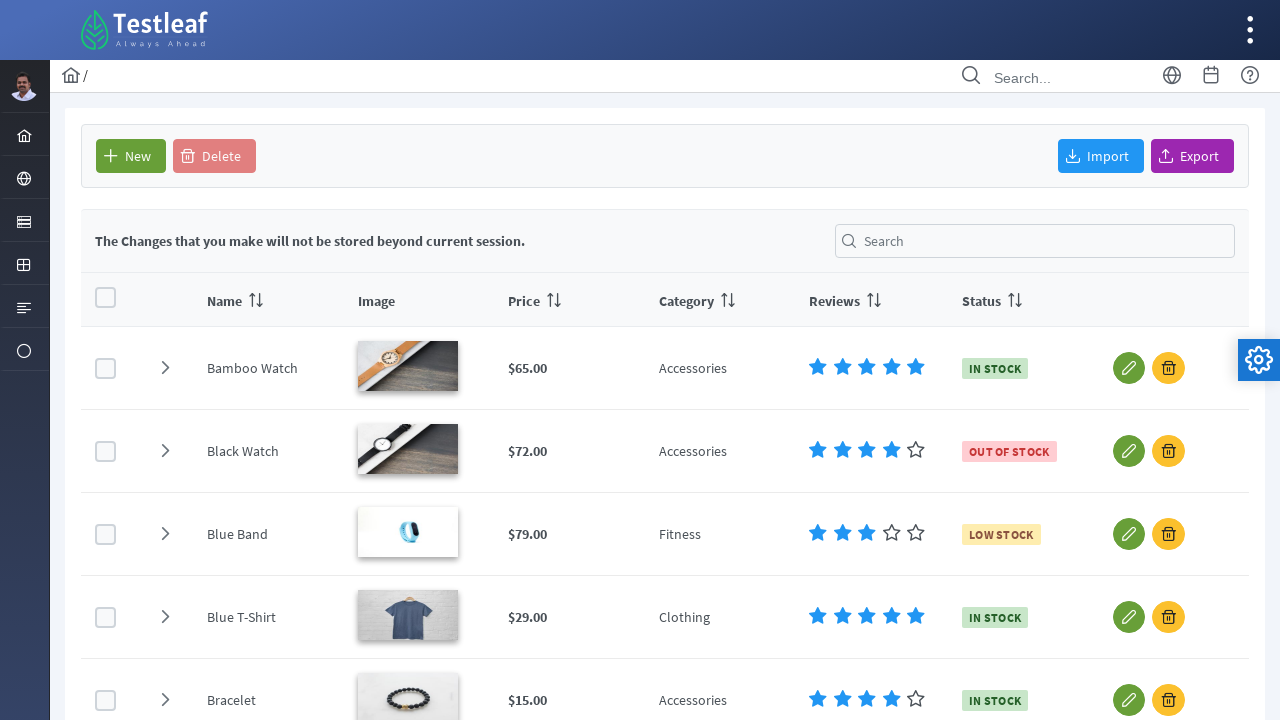

Retrieved link text: Element
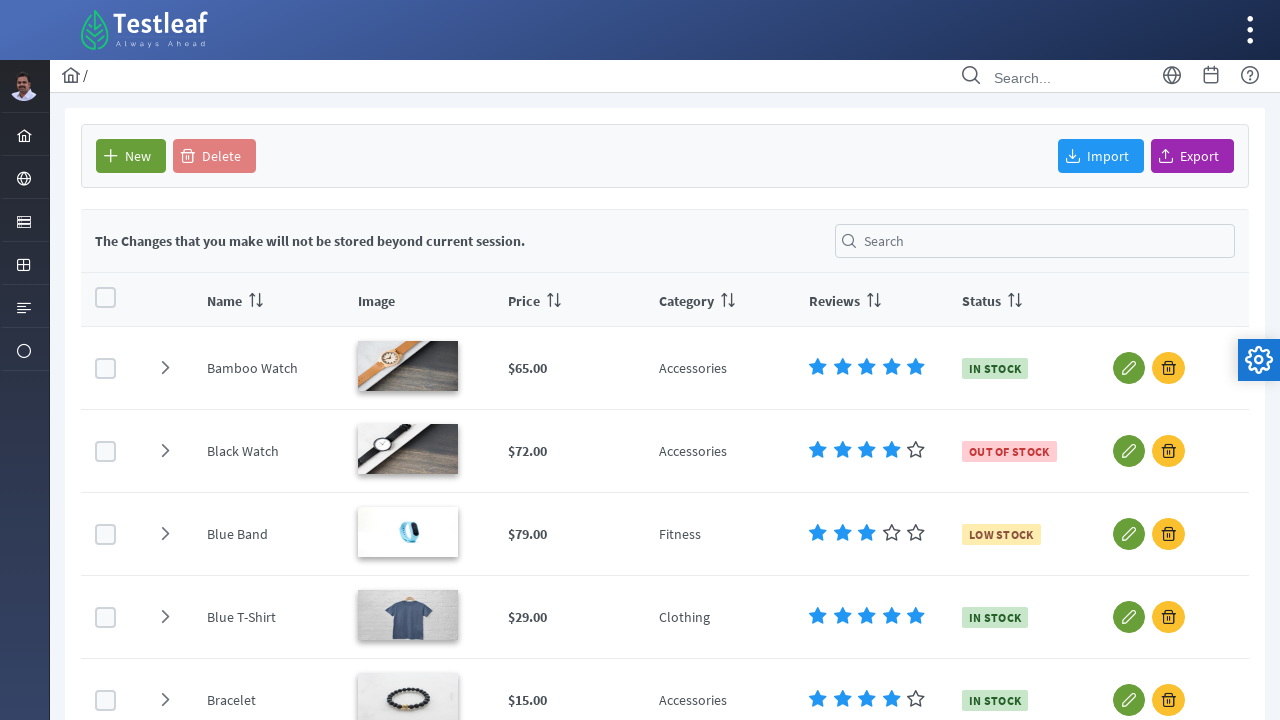

Retrieved link text: Text Box
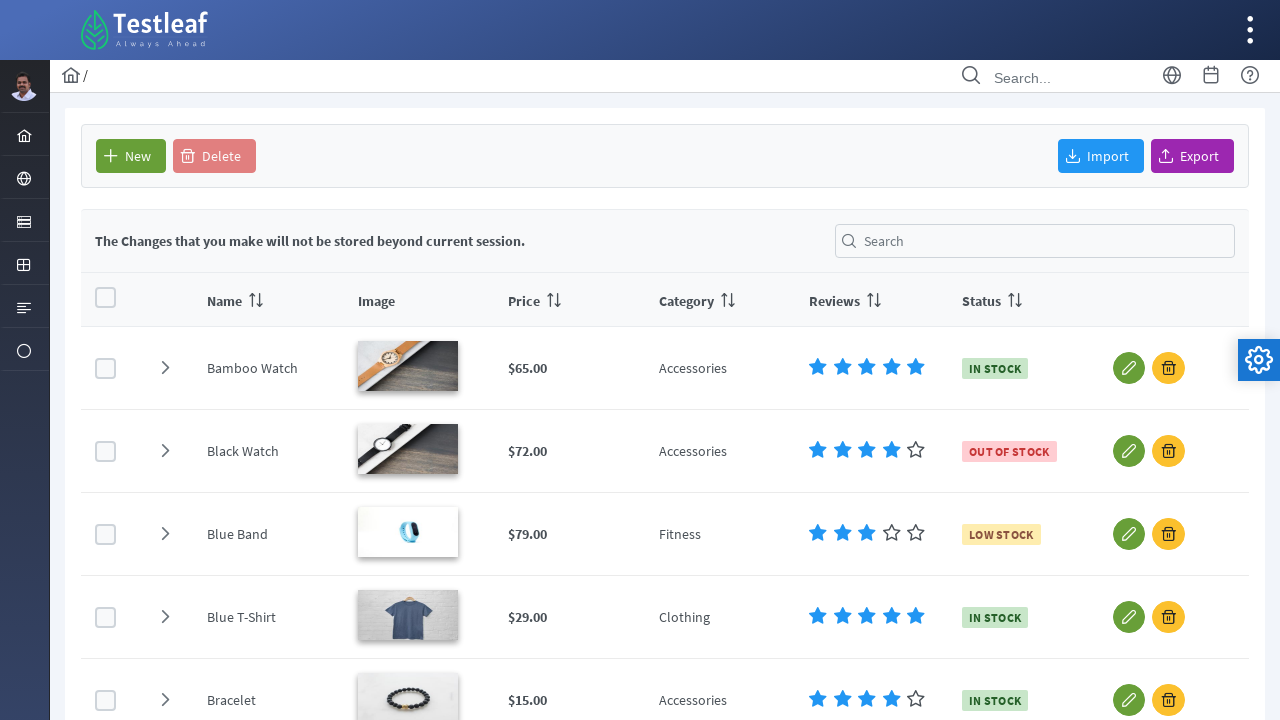

Retrieved link text: Button
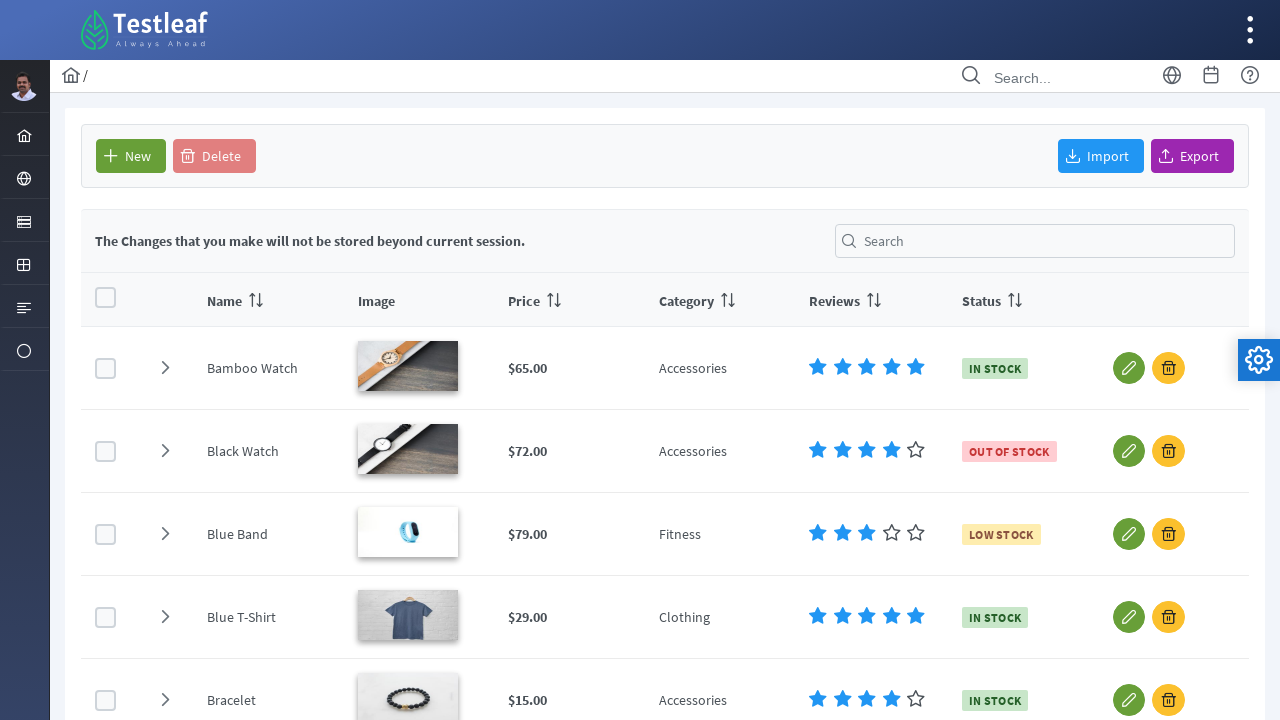

Retrieved link text: Dropdown
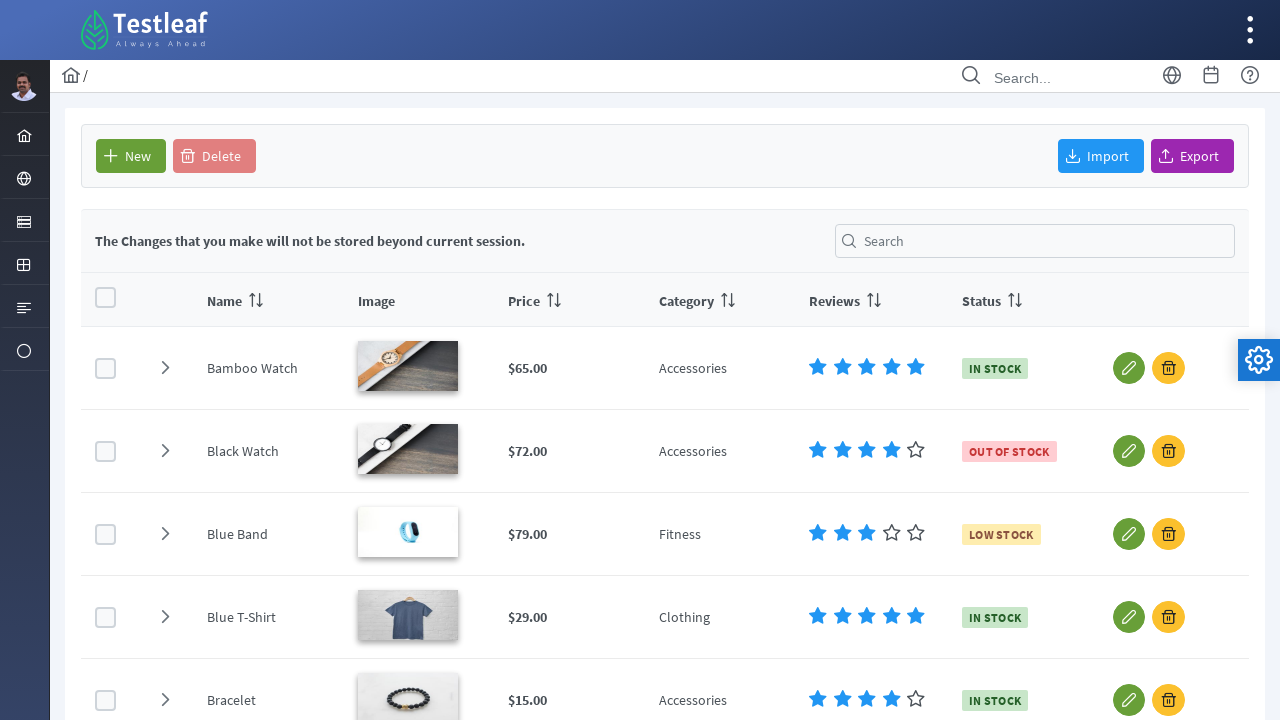

Retrieved link text: Check Box
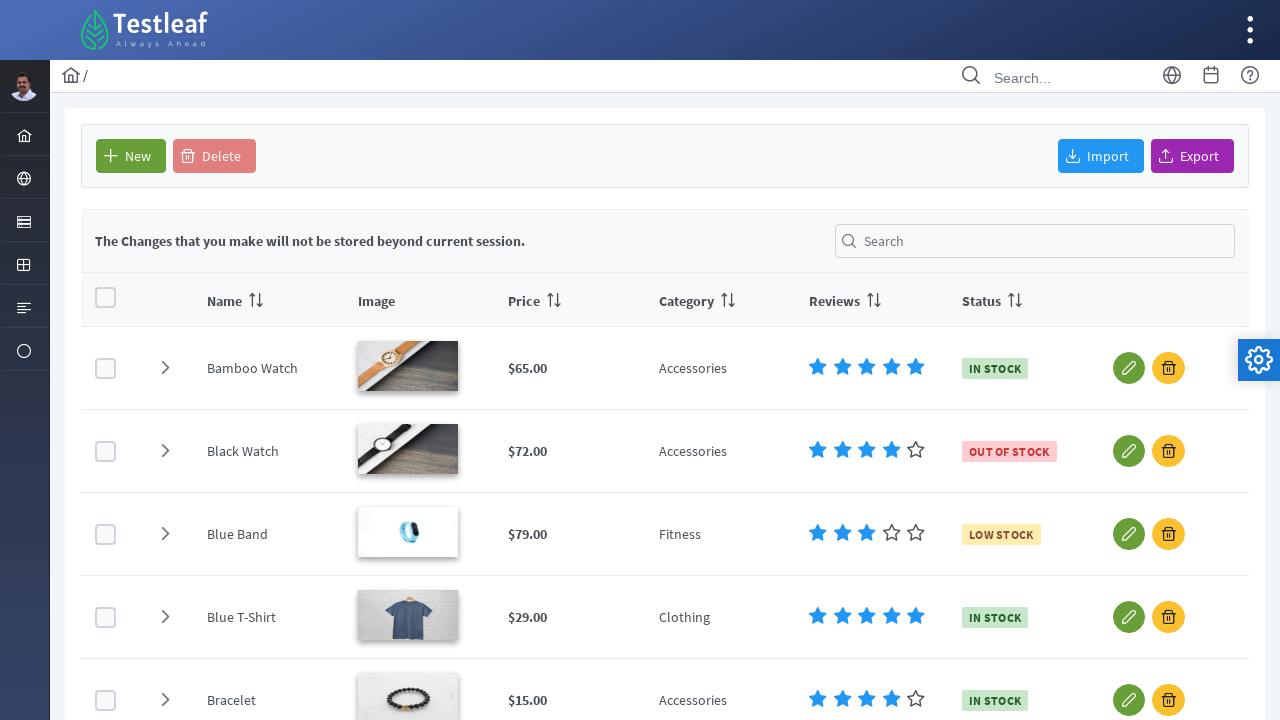

Retrieved link text: Radio Button
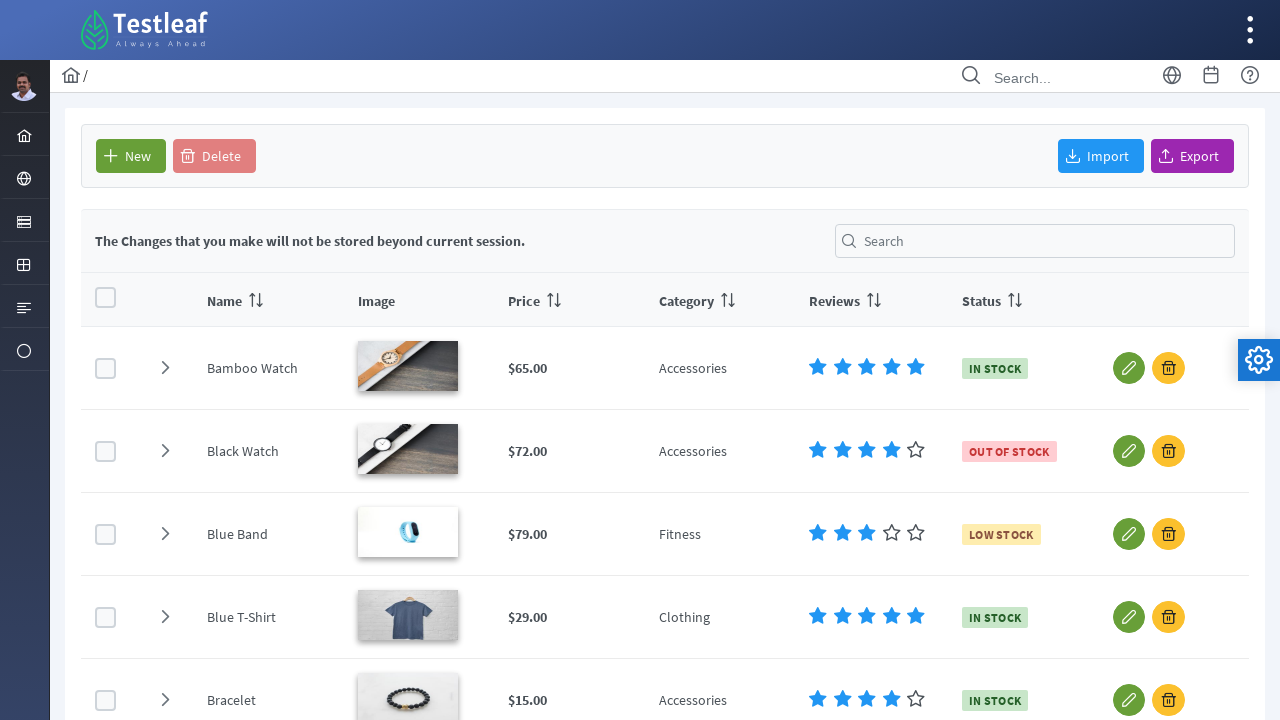

Retrieved link text: Hyper Link
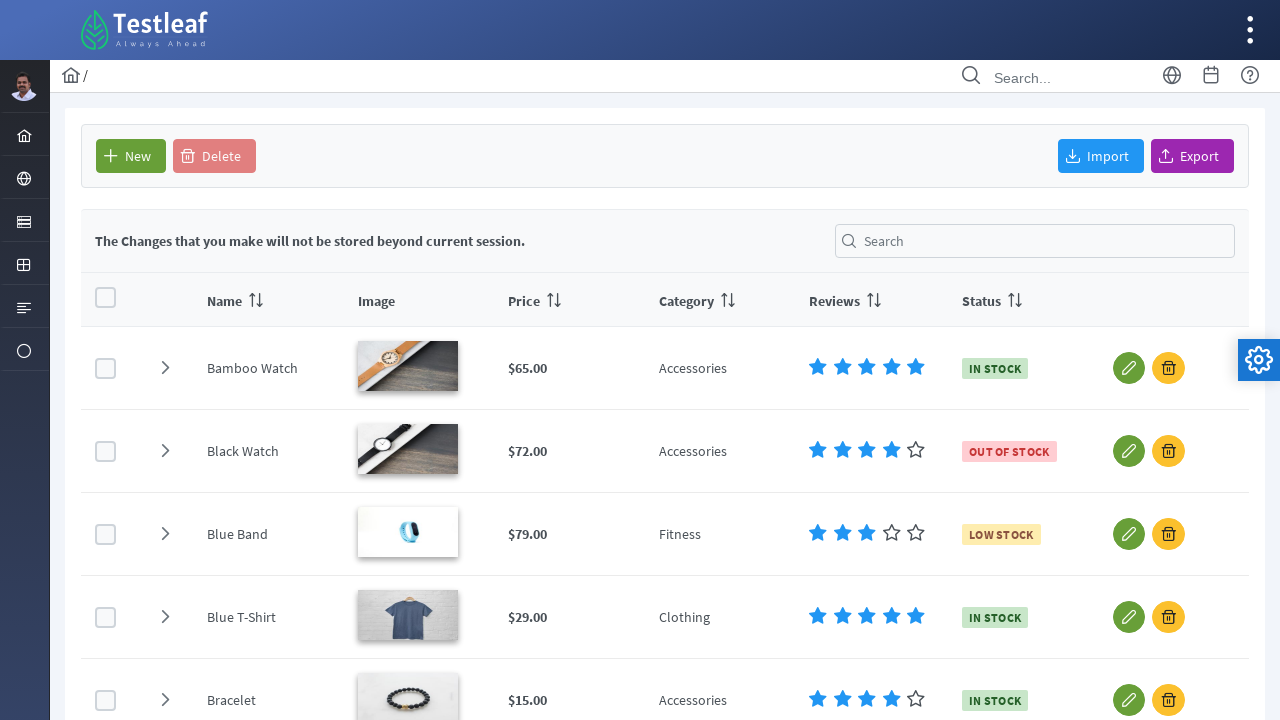

Retrieved link text: Waits
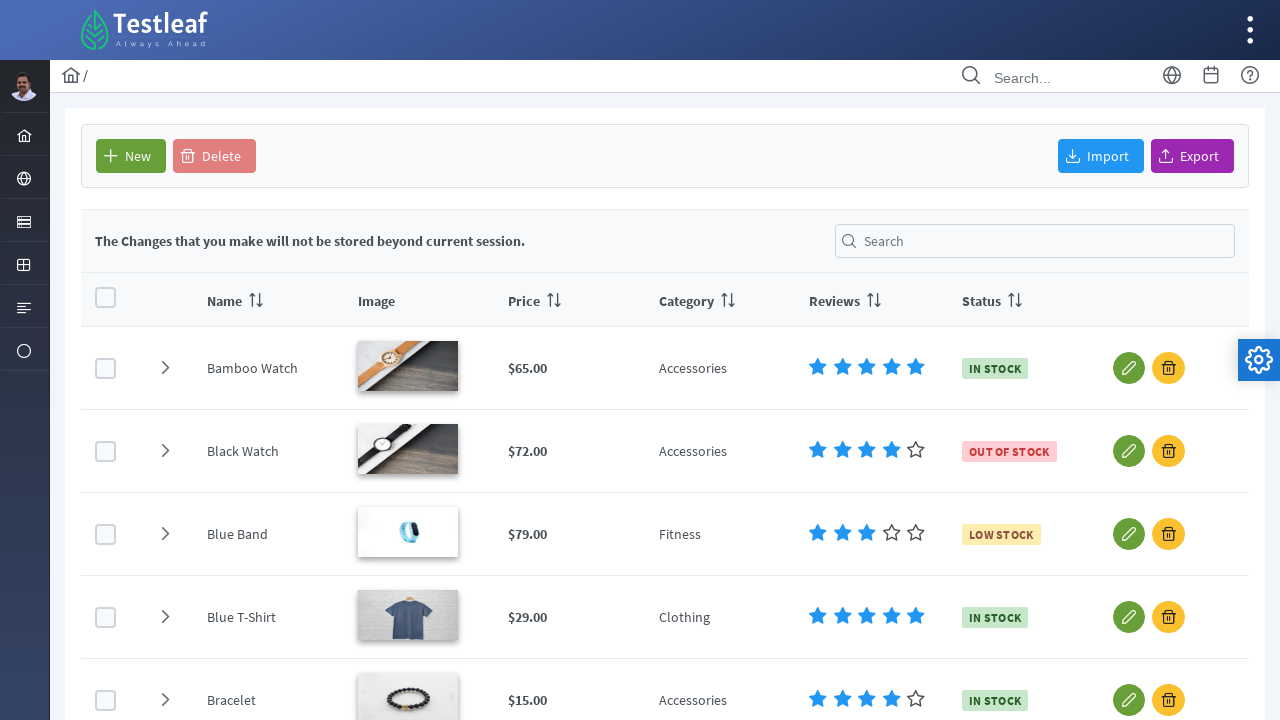

Retrieved link text: Table
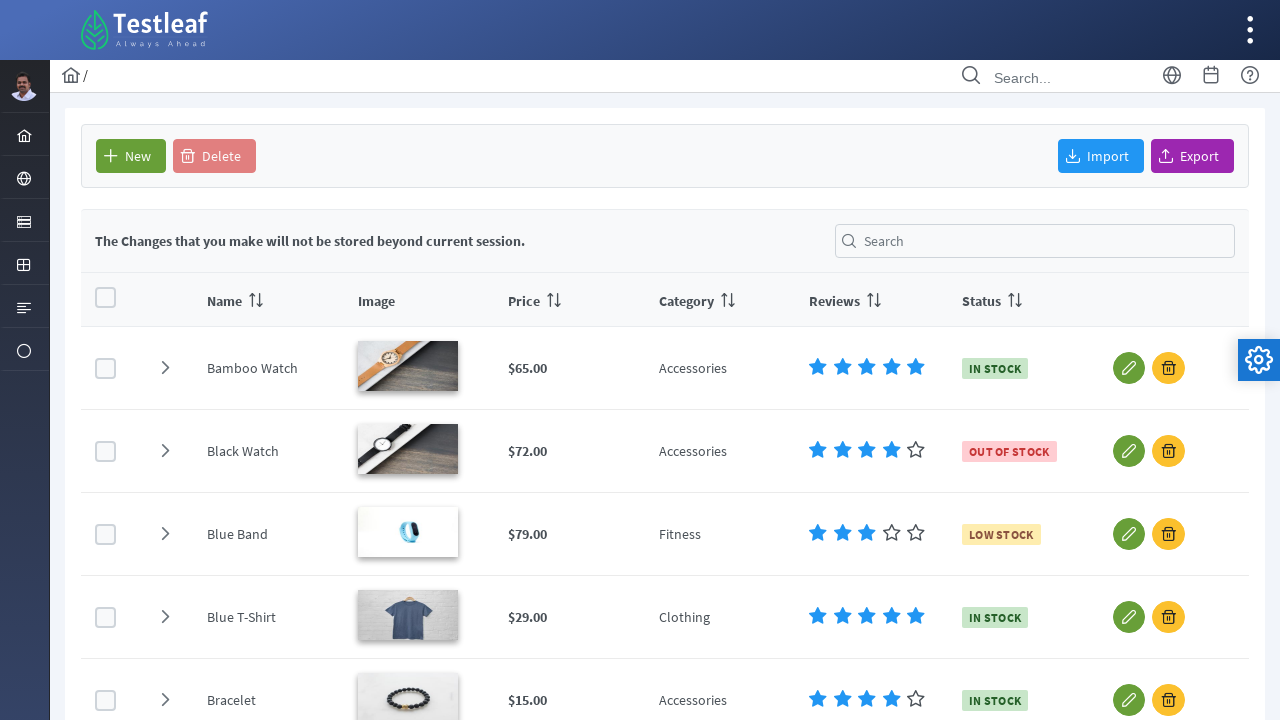

Retrieved link text: Table
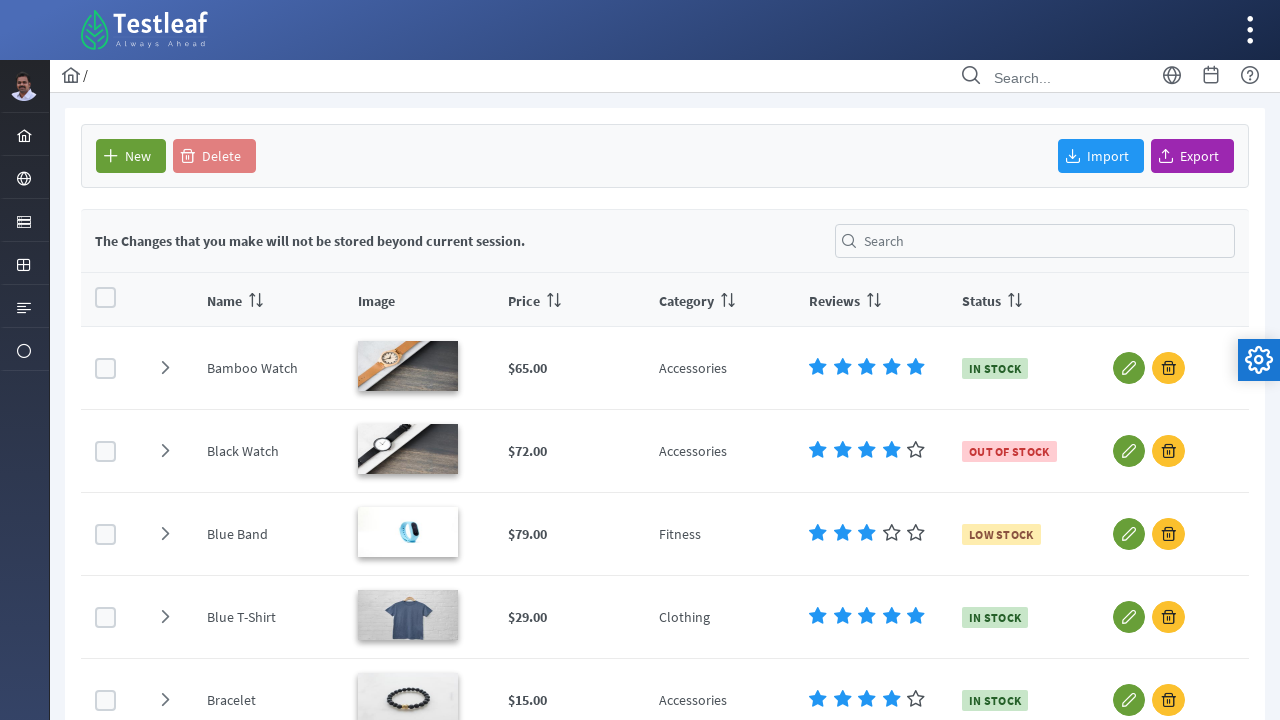

Retrieved link text: Grid
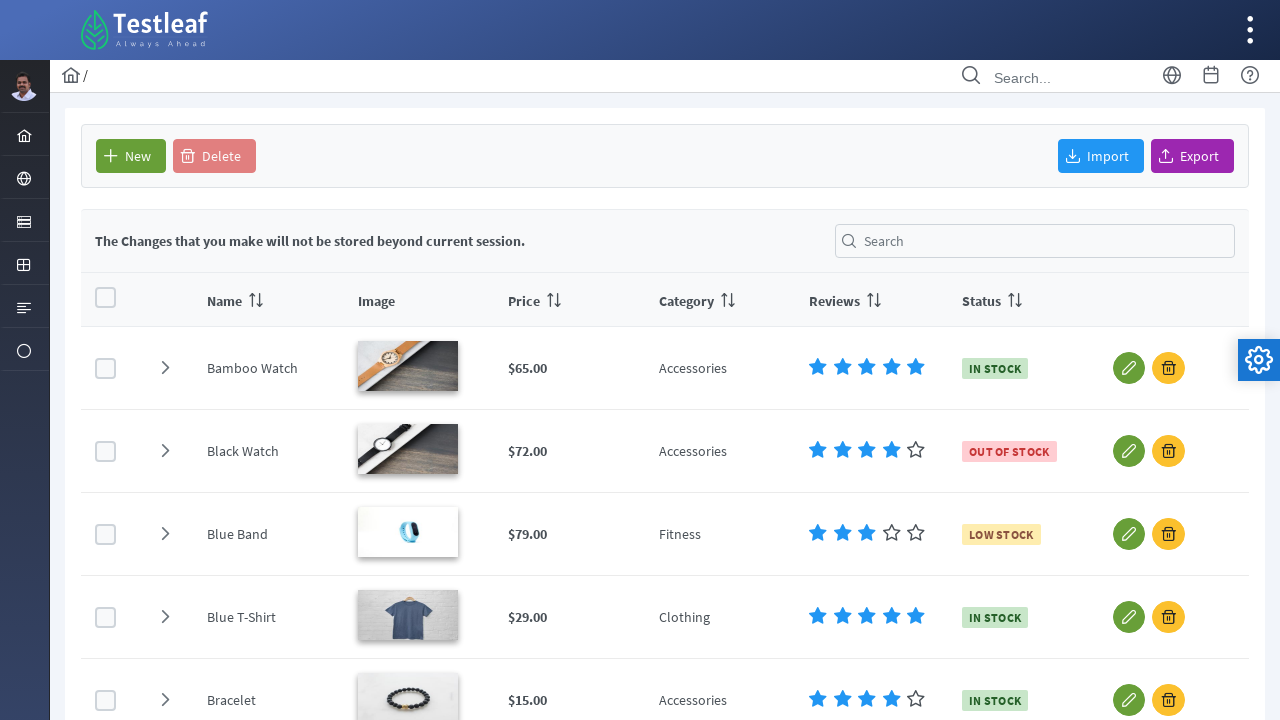

Retrieved link text: Dynamic Grid
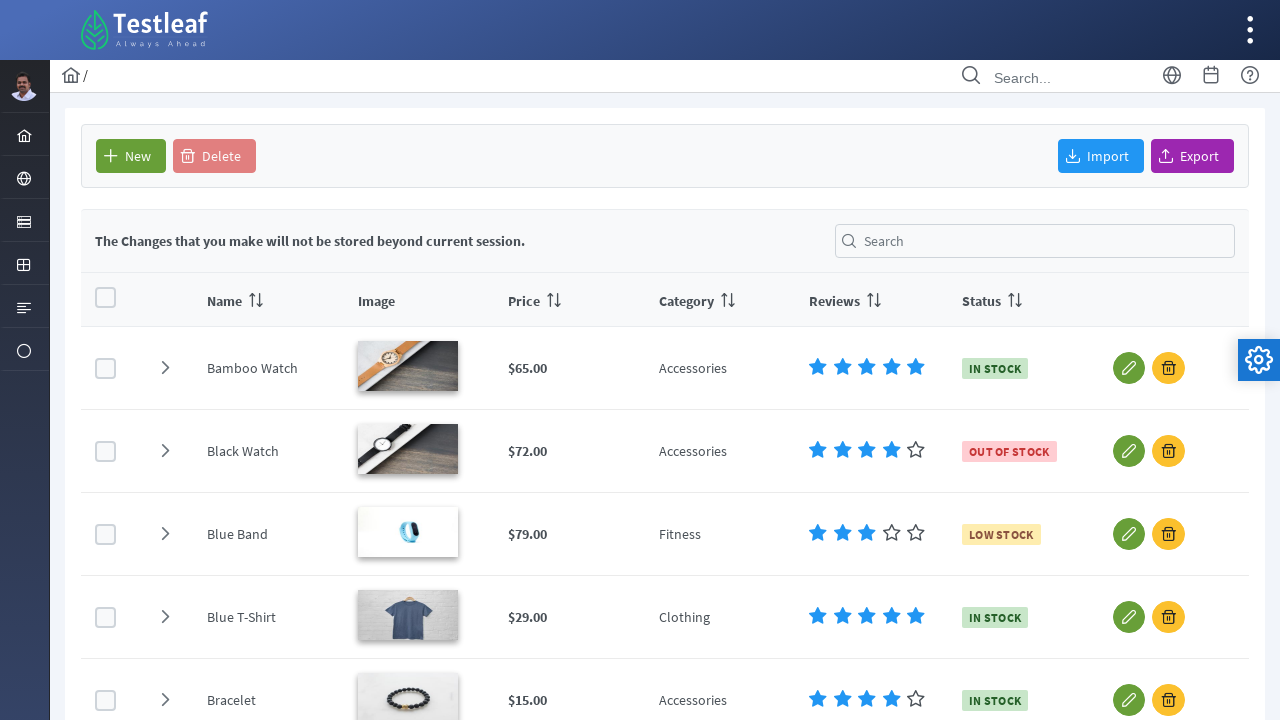

Retrieved link text: Calendar
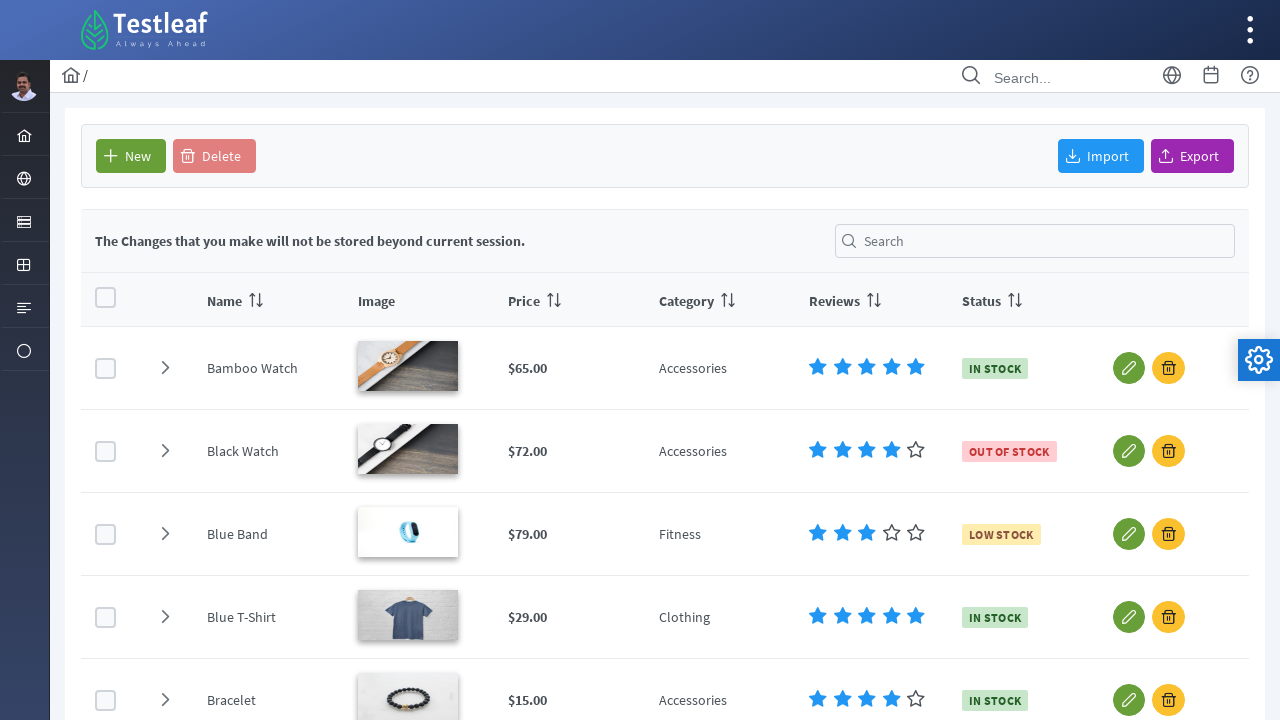

Retrieved link text: List
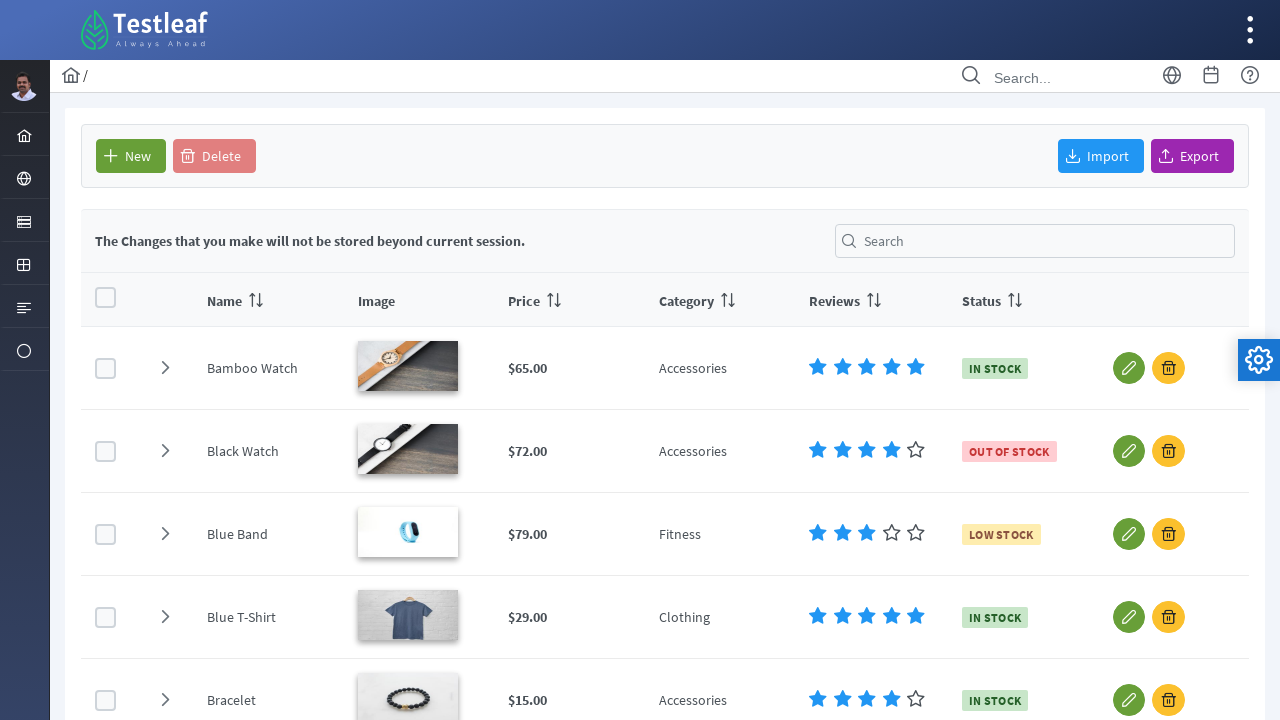

Retrieved link text: Menu
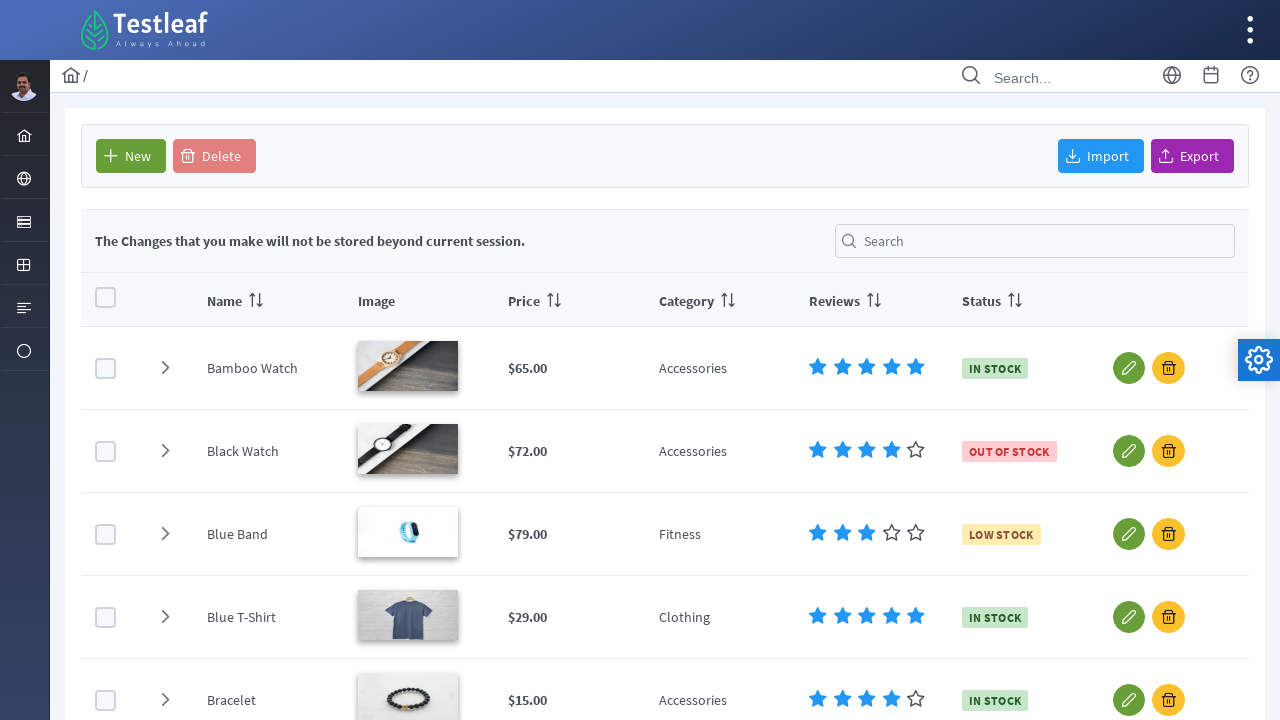

Retrieved link text: List
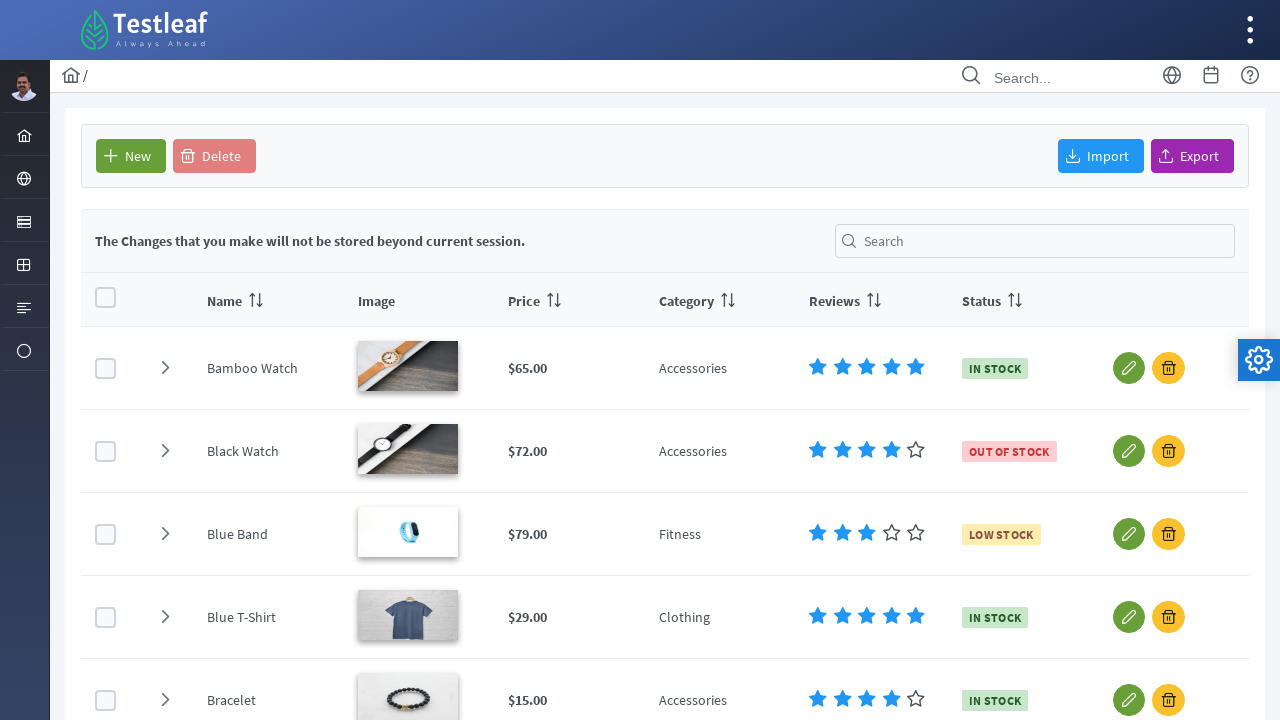

Retrieved link text: Tree
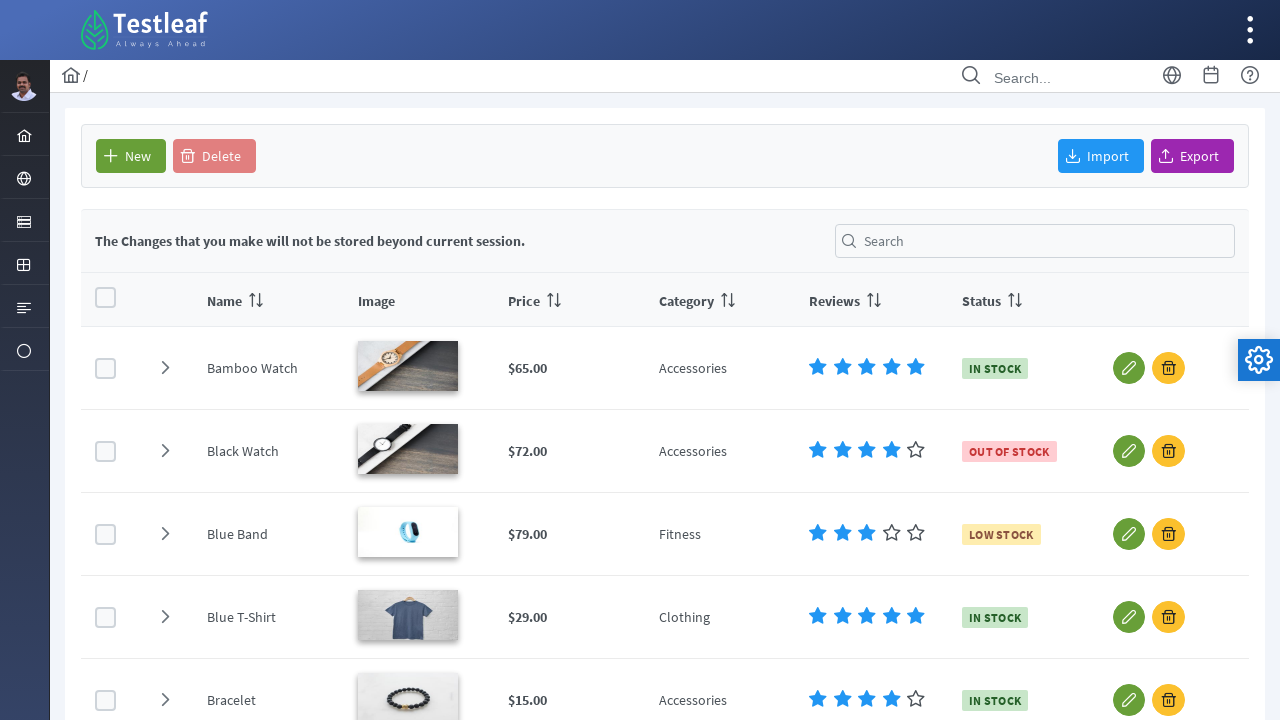

Retrieved link text: Misc
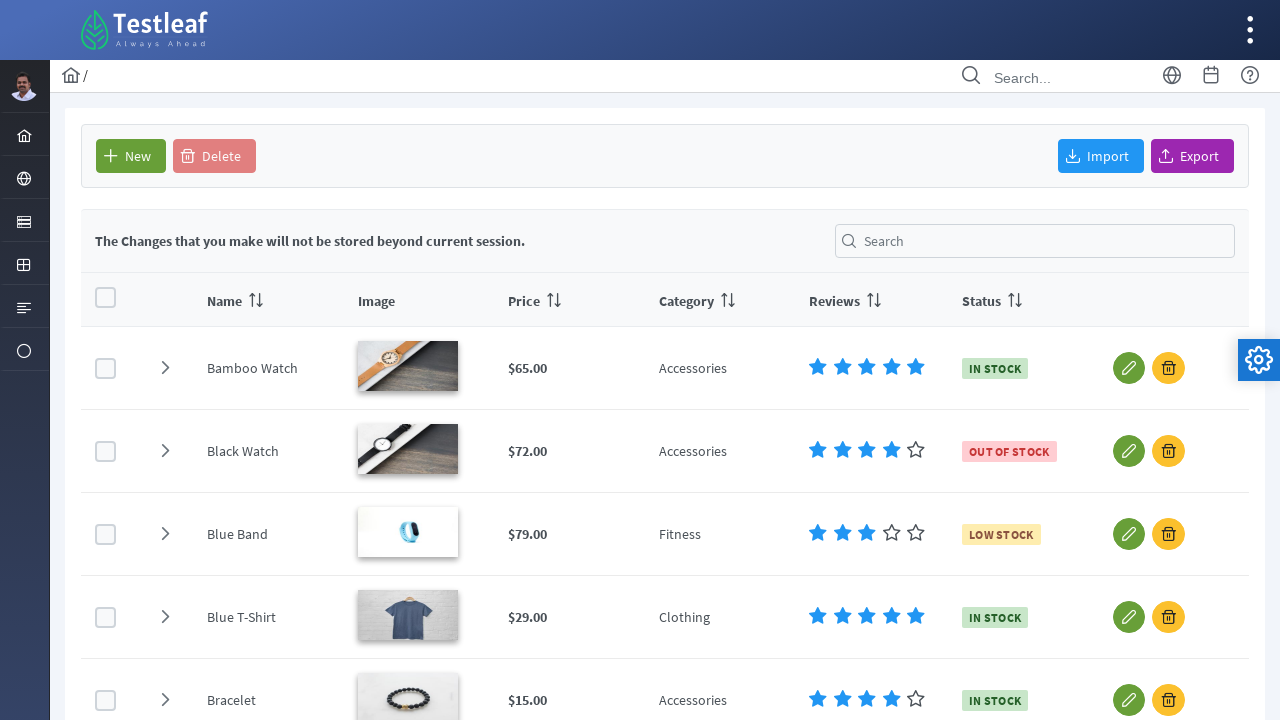

Retrieved link text: Message
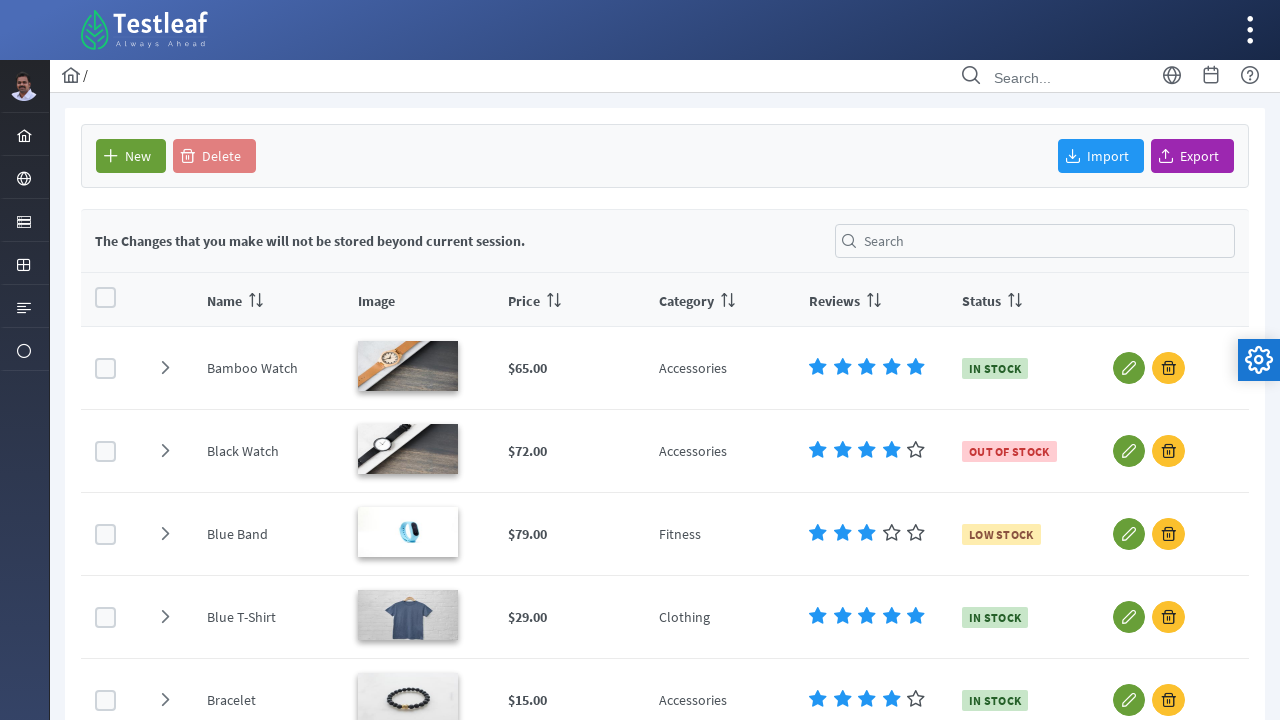

Retrieved link text: File
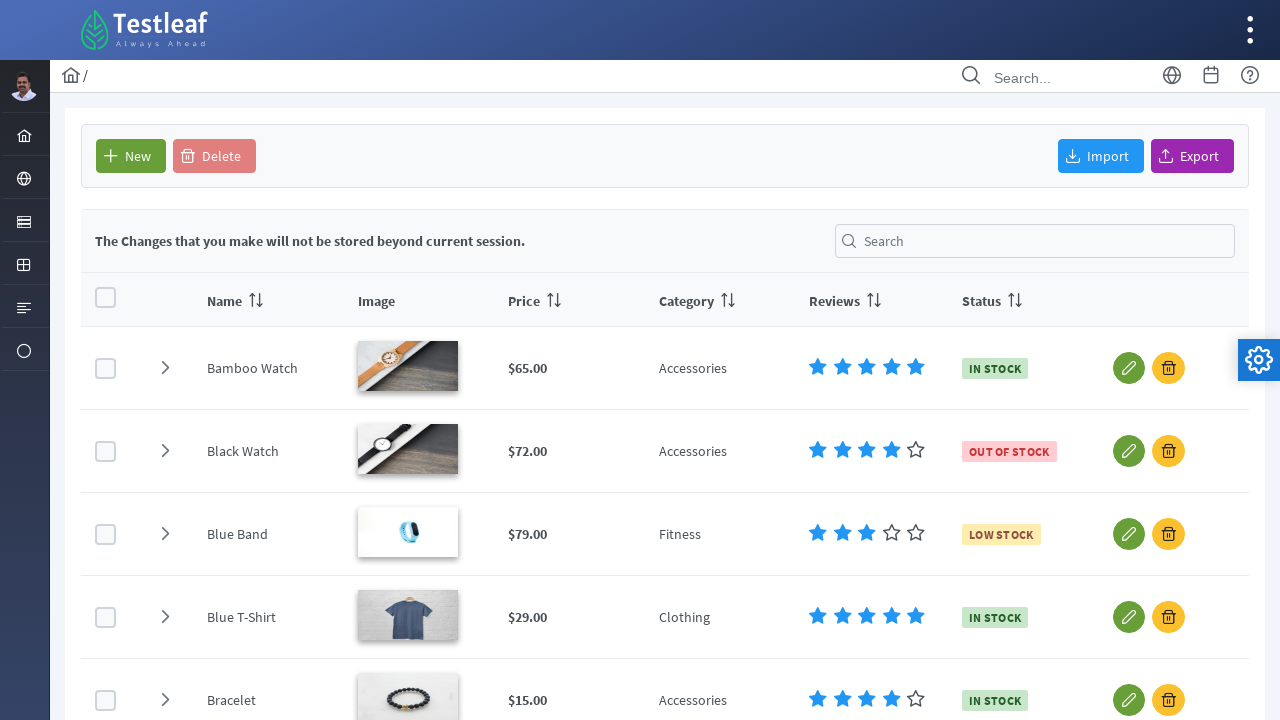

Retrieved link text: Chart
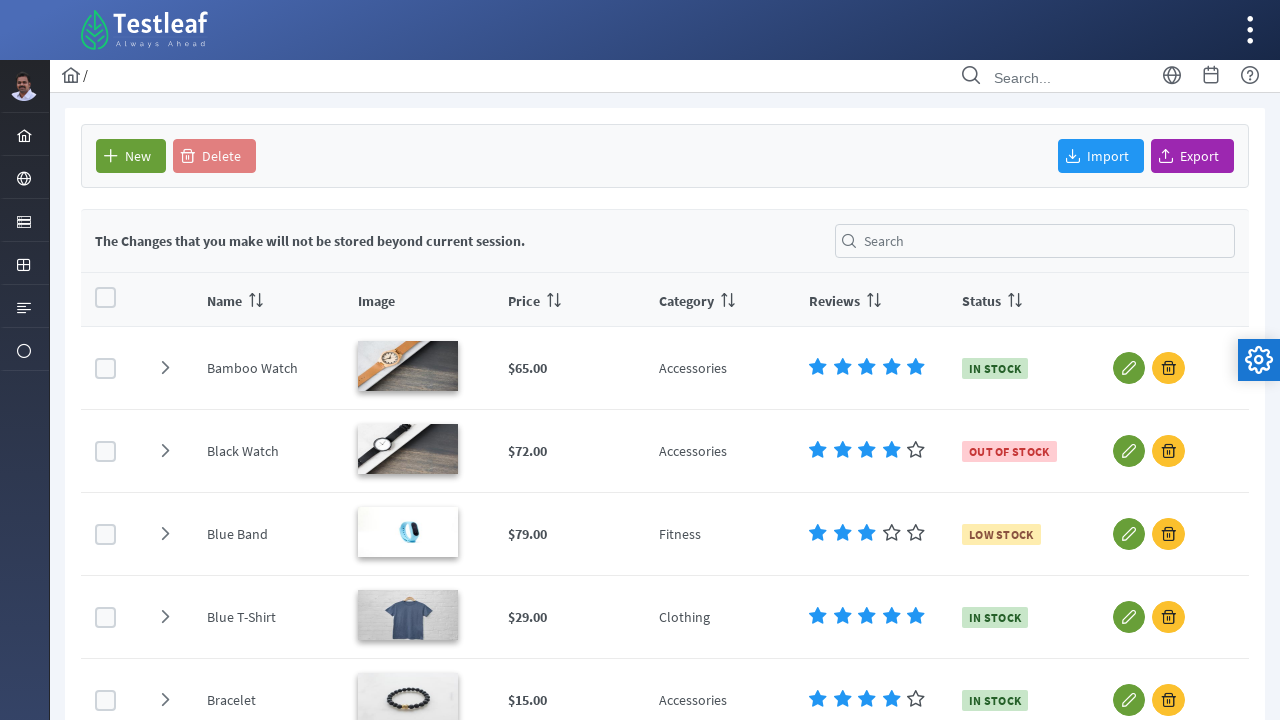

Retrieved link text: Video
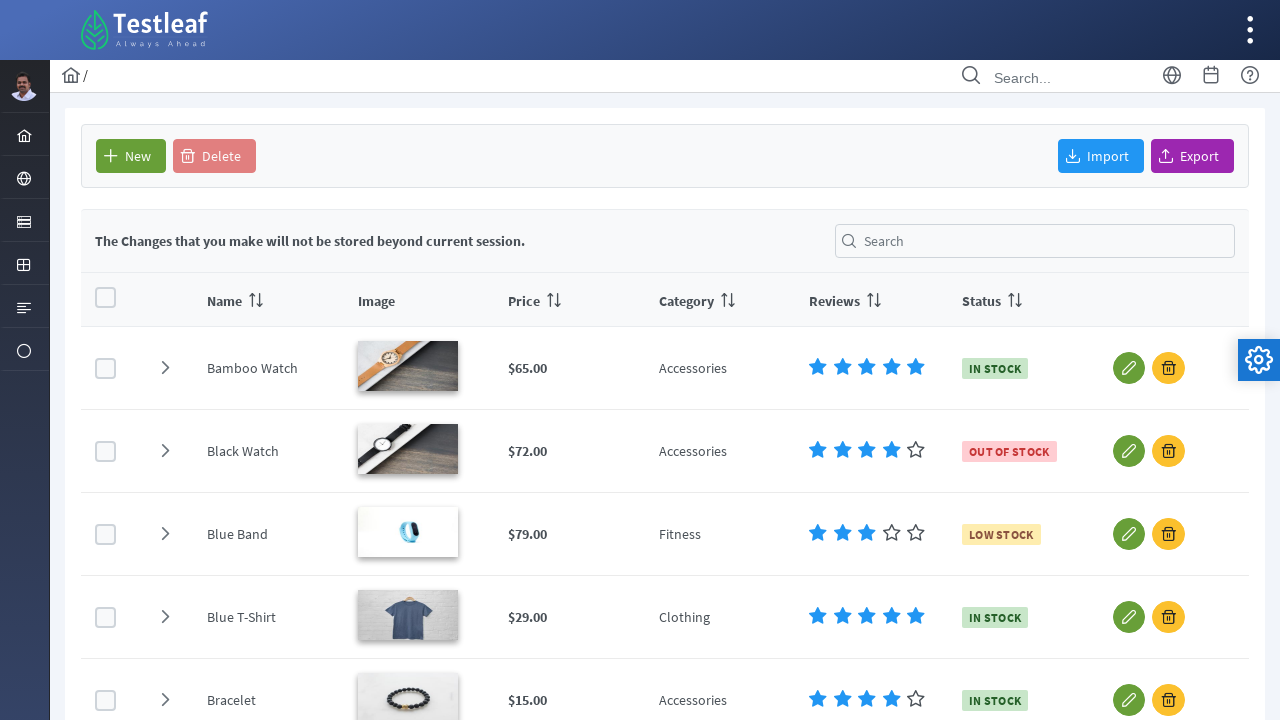

Retrieved link text: 
                    
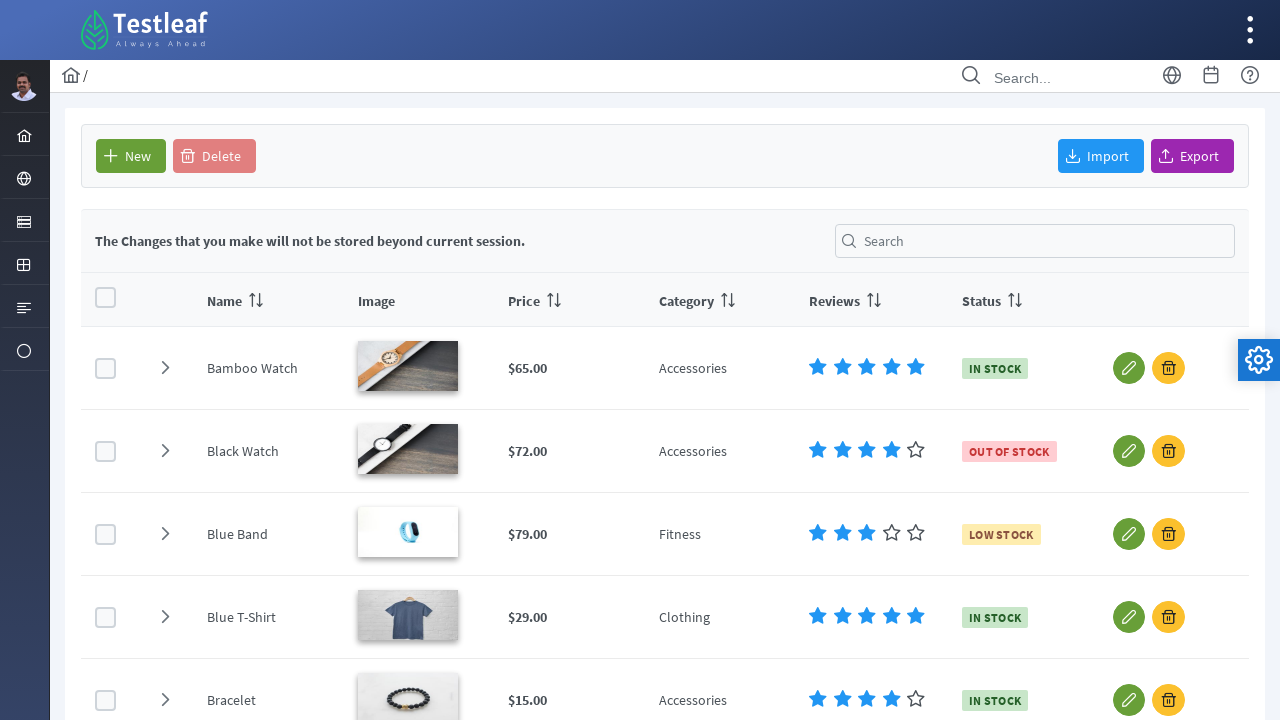

Retrieved link text: 
                    
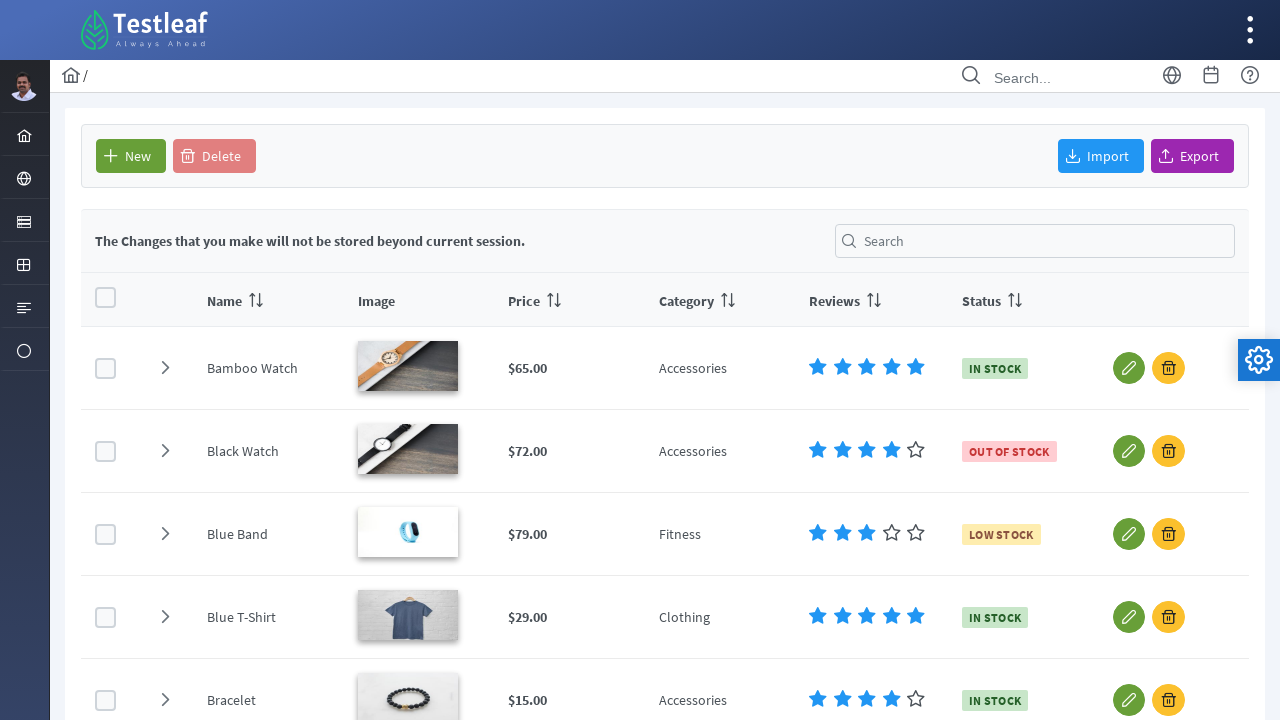

Retrieved link text: 
                    
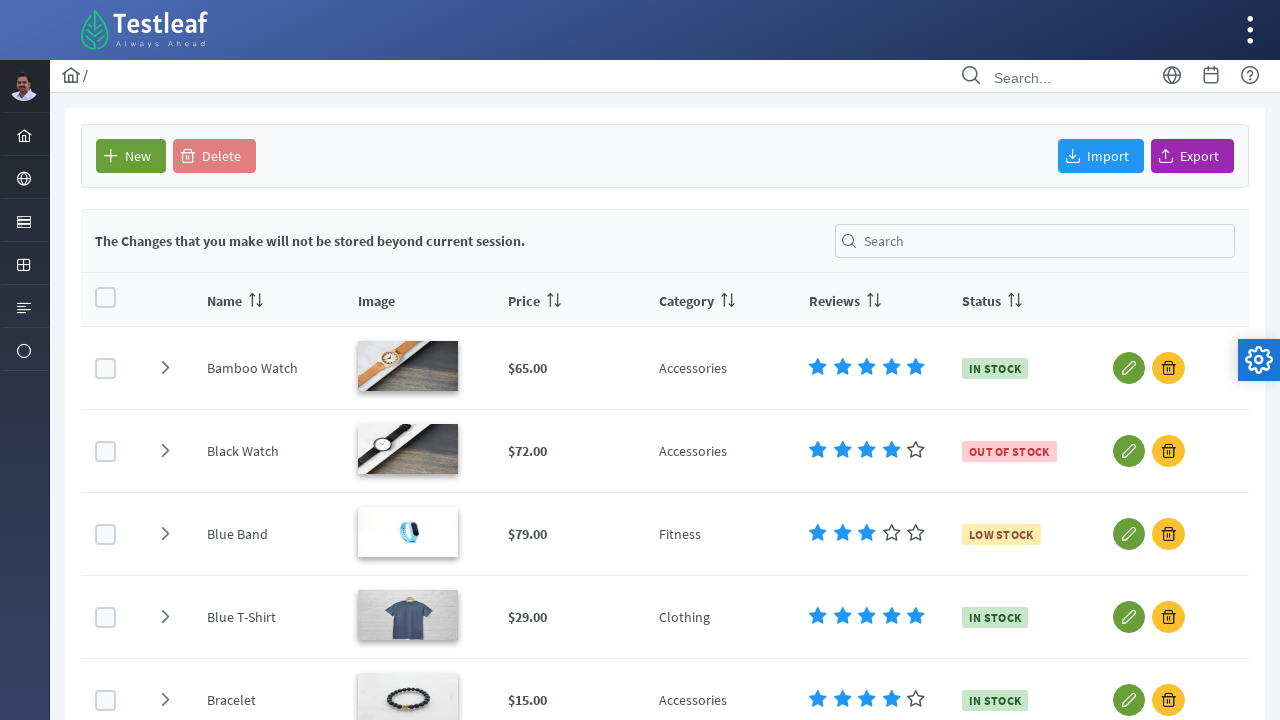

Retrieved link text: 
        
    
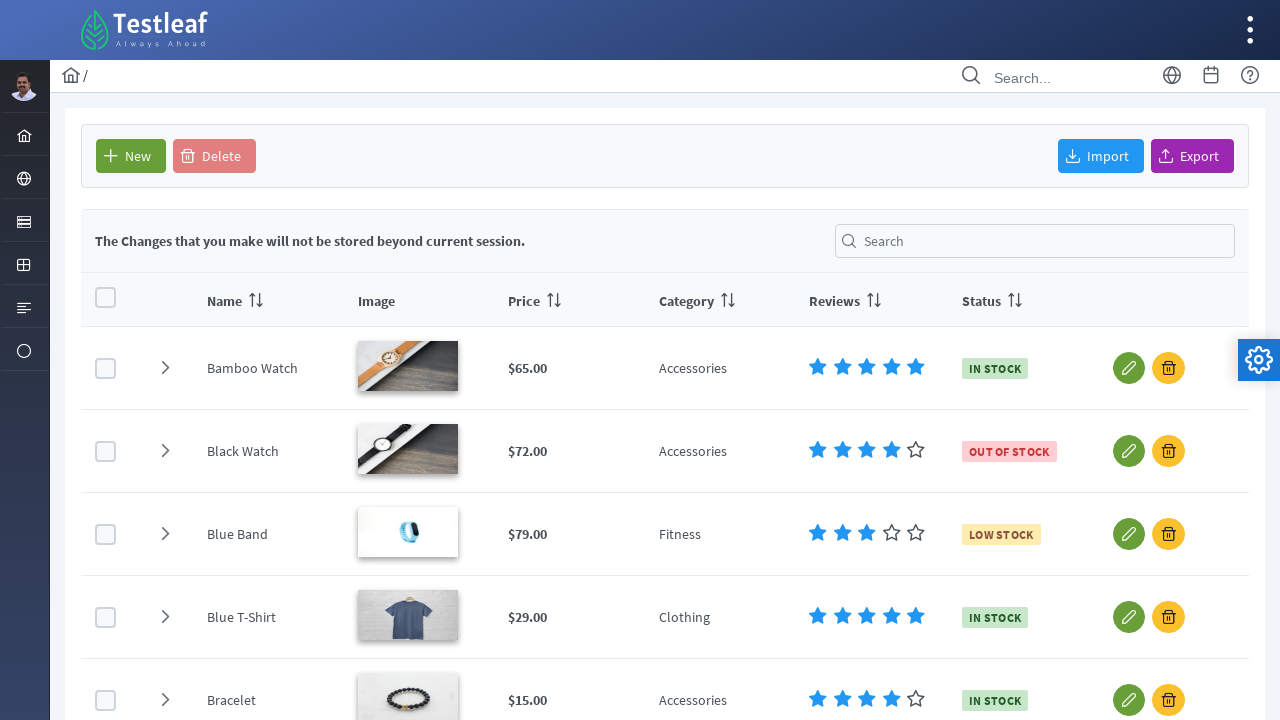

Retrieved link text: 
                
            
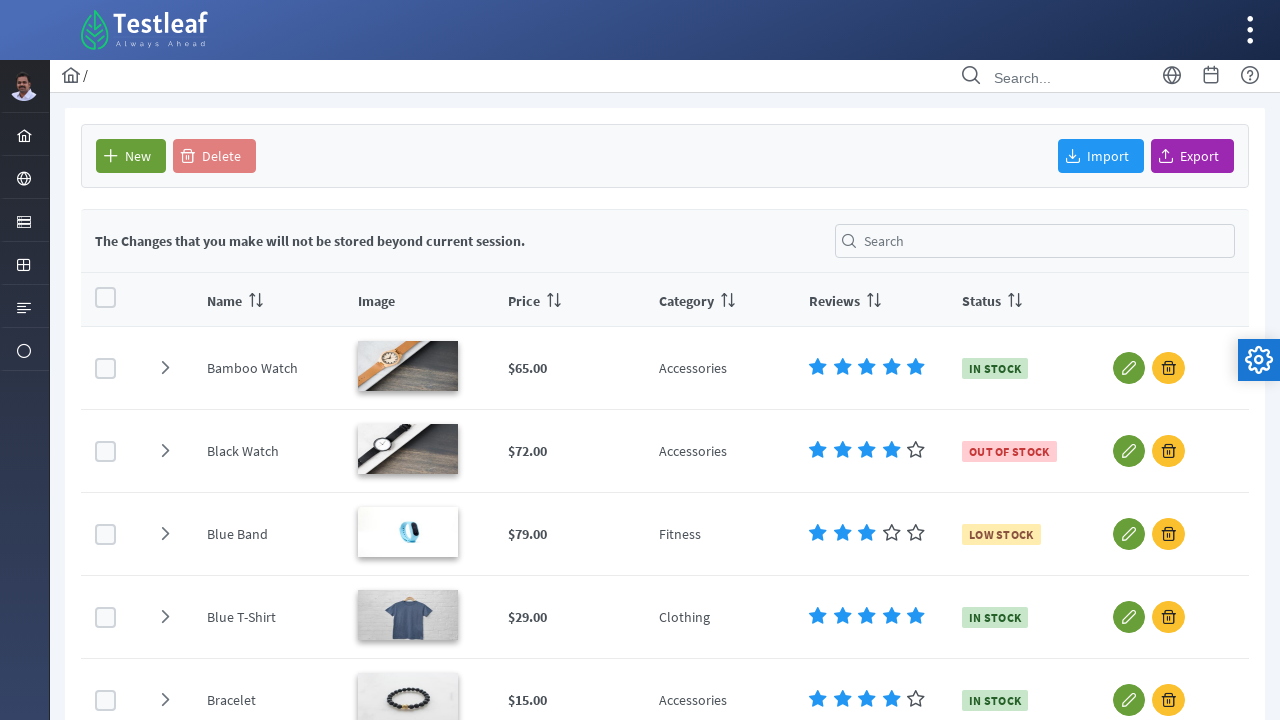

Retrieved link text: 
                
            
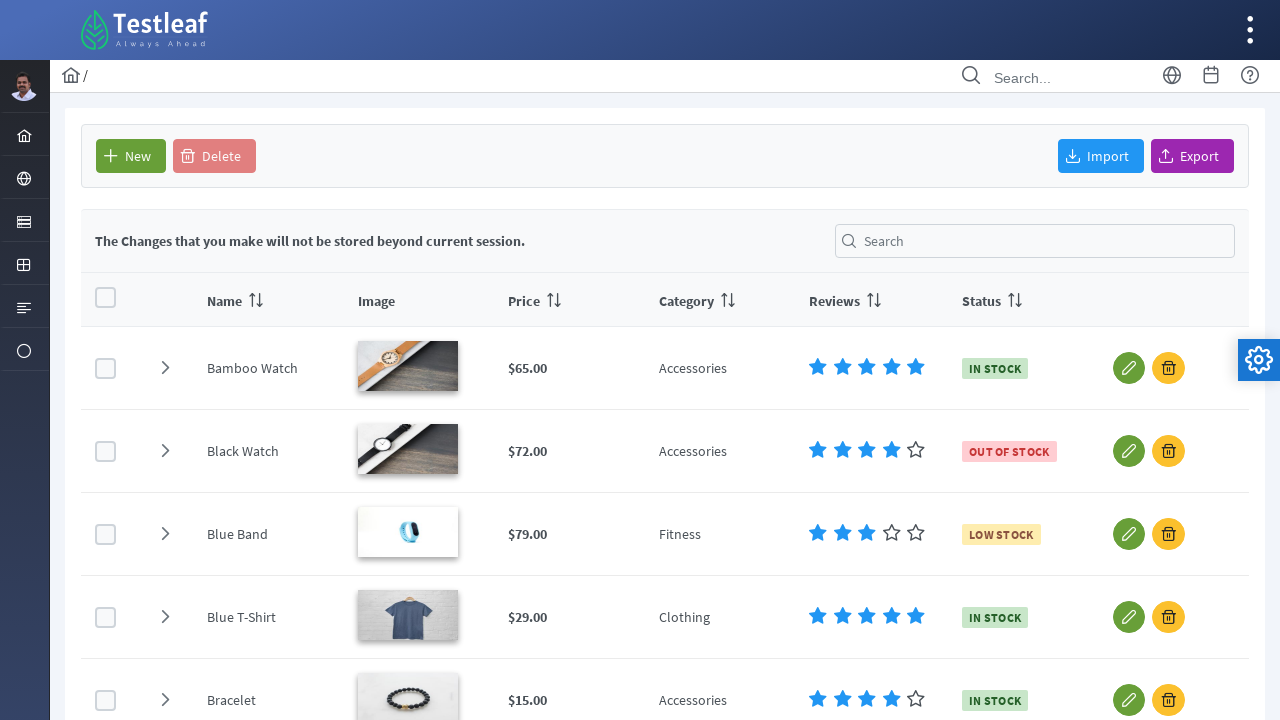

Retrieved link text: 
                
            
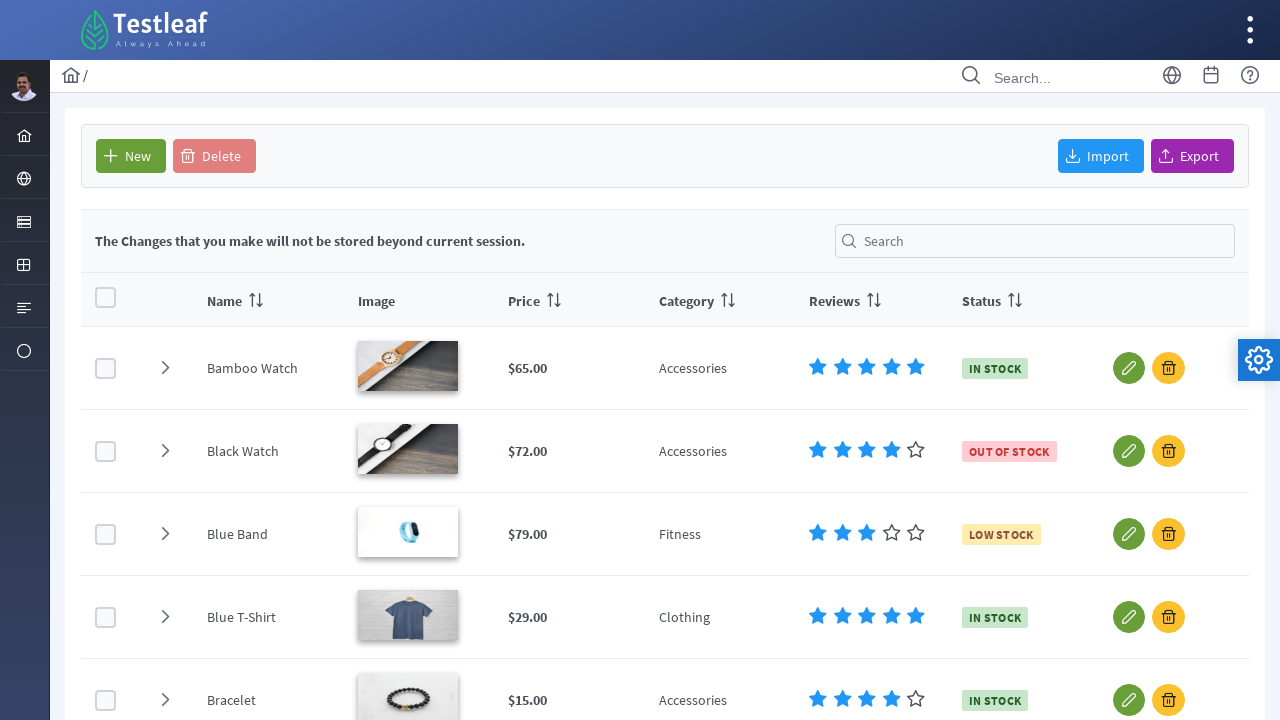

Retrieved link text: F
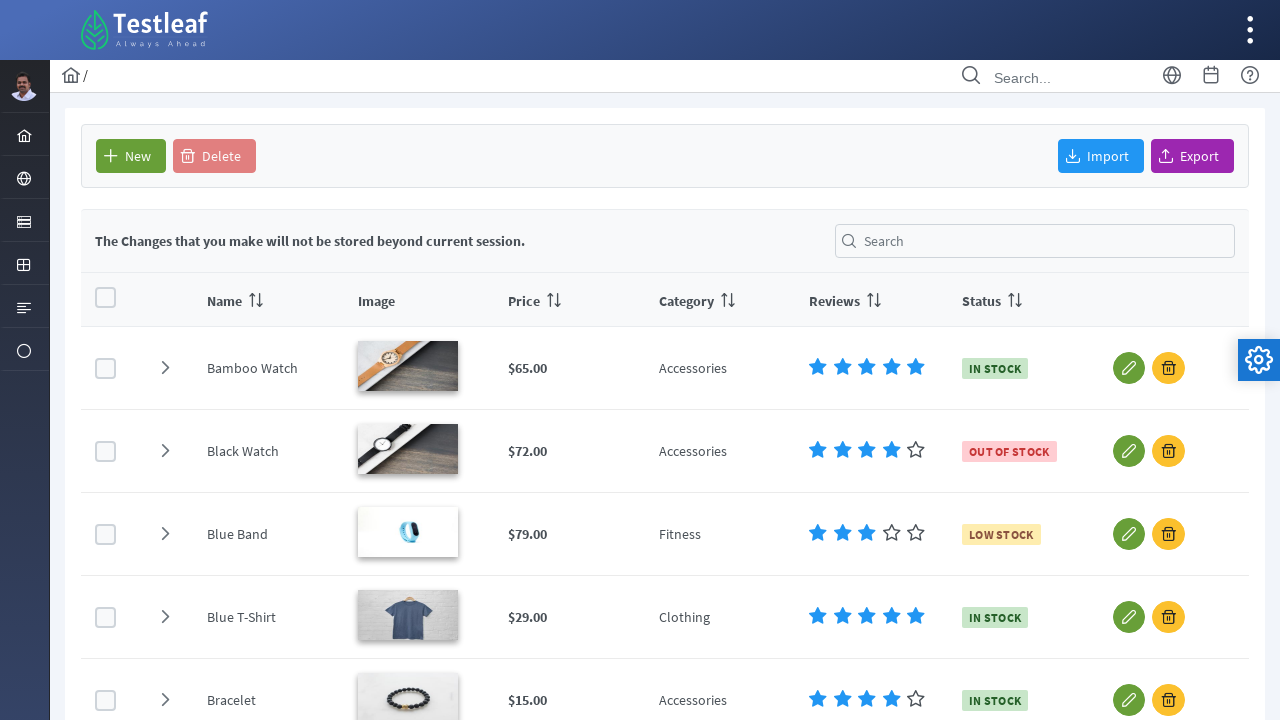

Retrieved link text: P
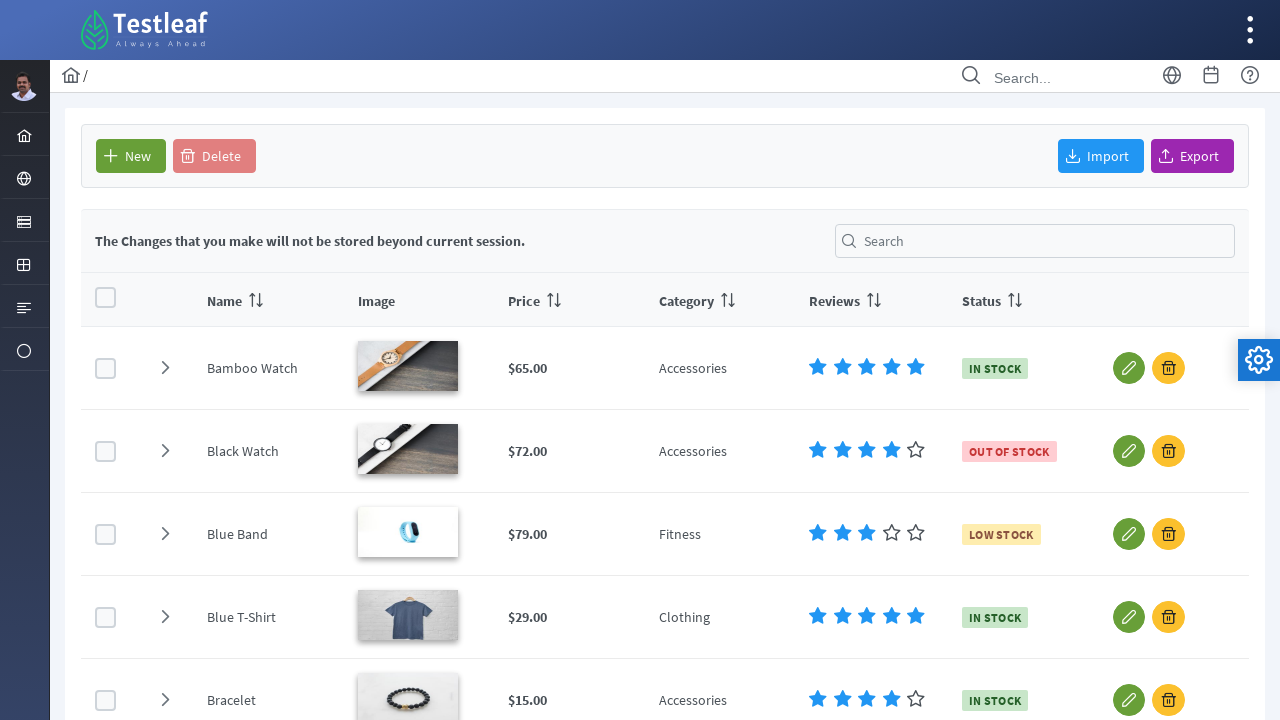

Retrieved link text: 1
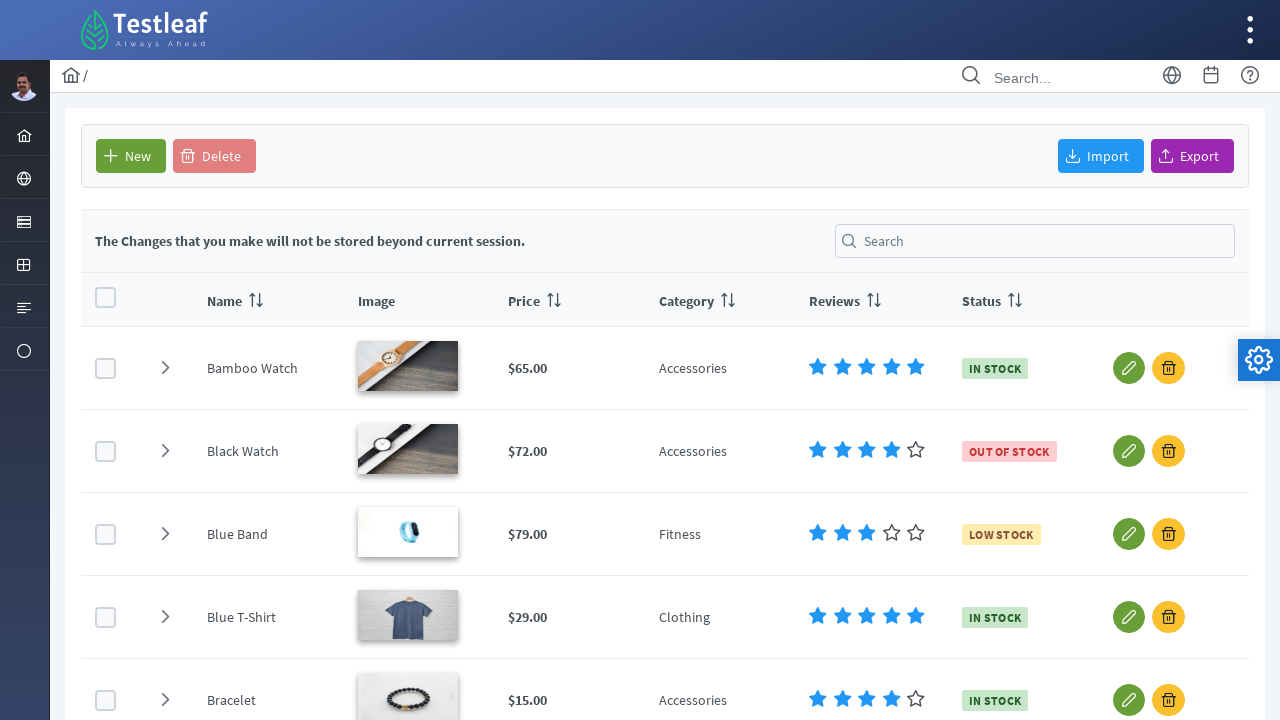

Retrieved link text: 2
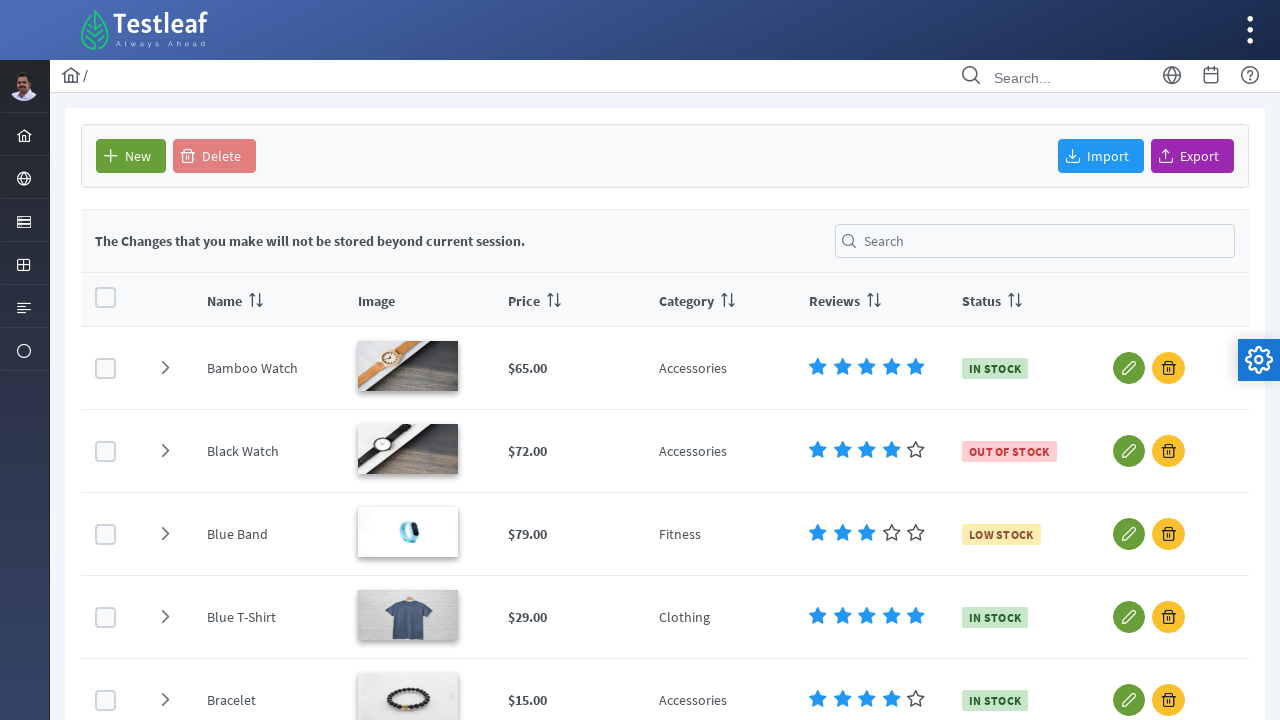

Retrieved link text: 3
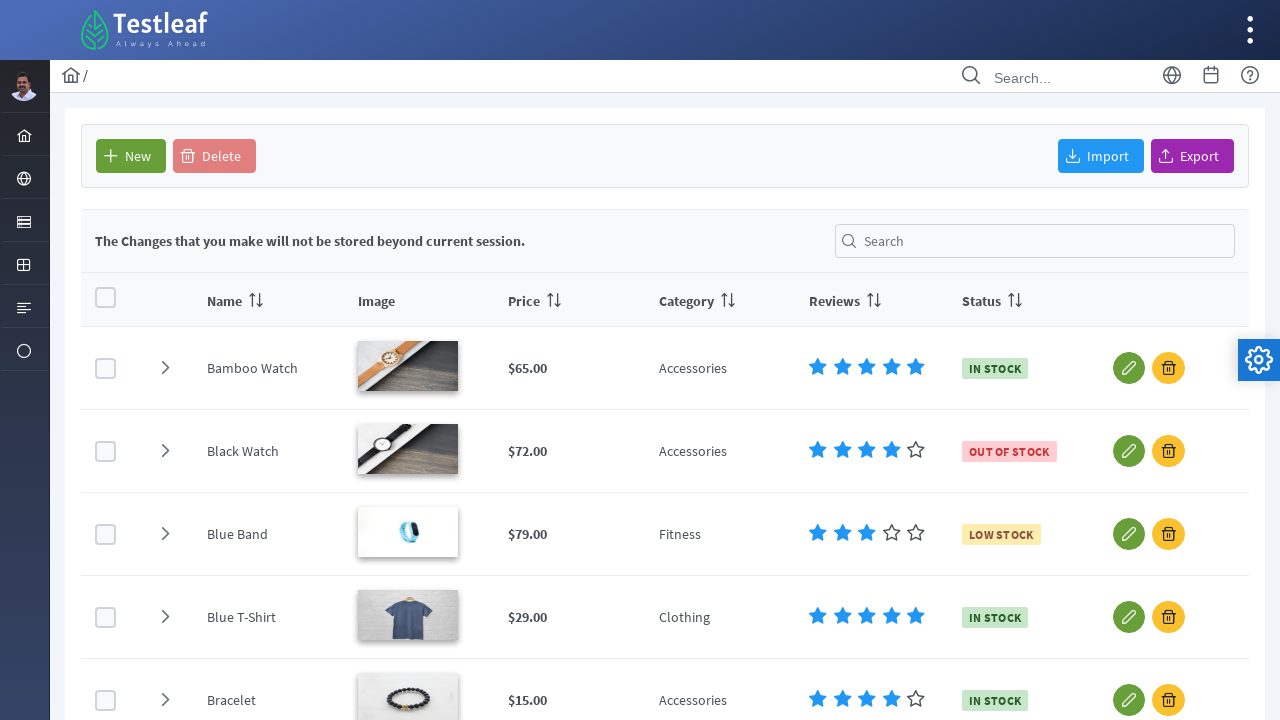

Retrieved link text: 4
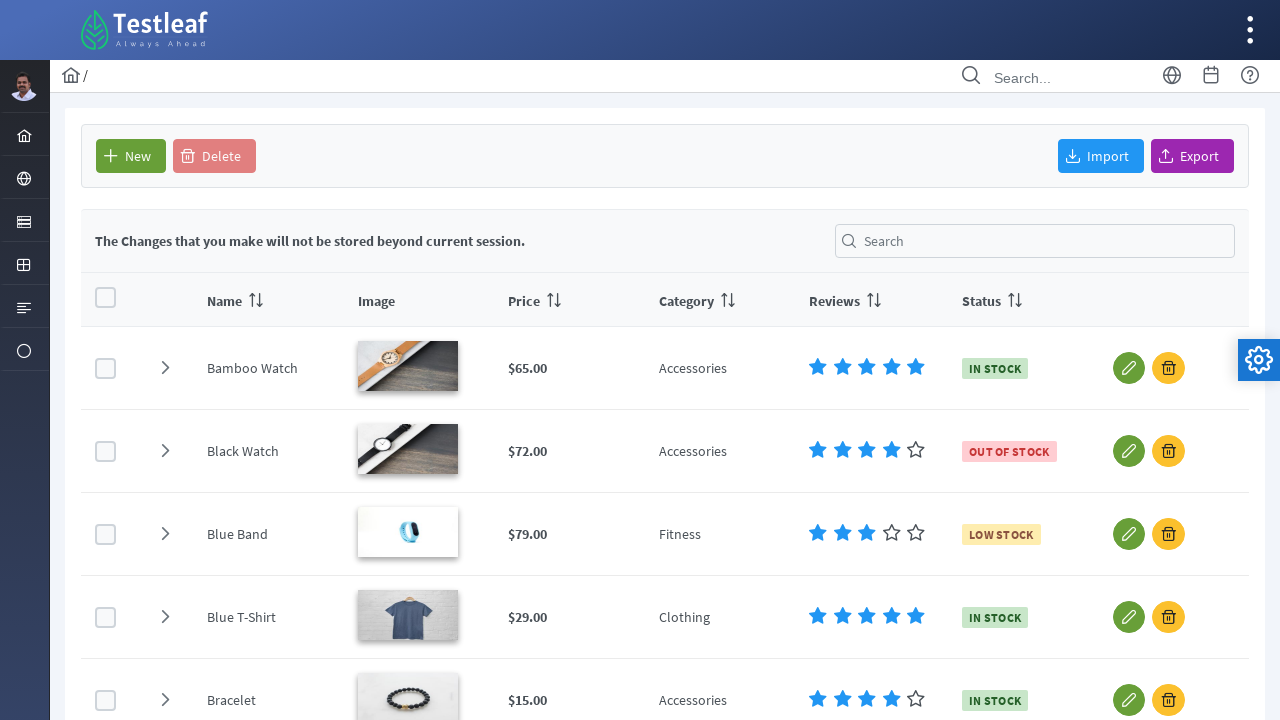

Retrieved link text: 5
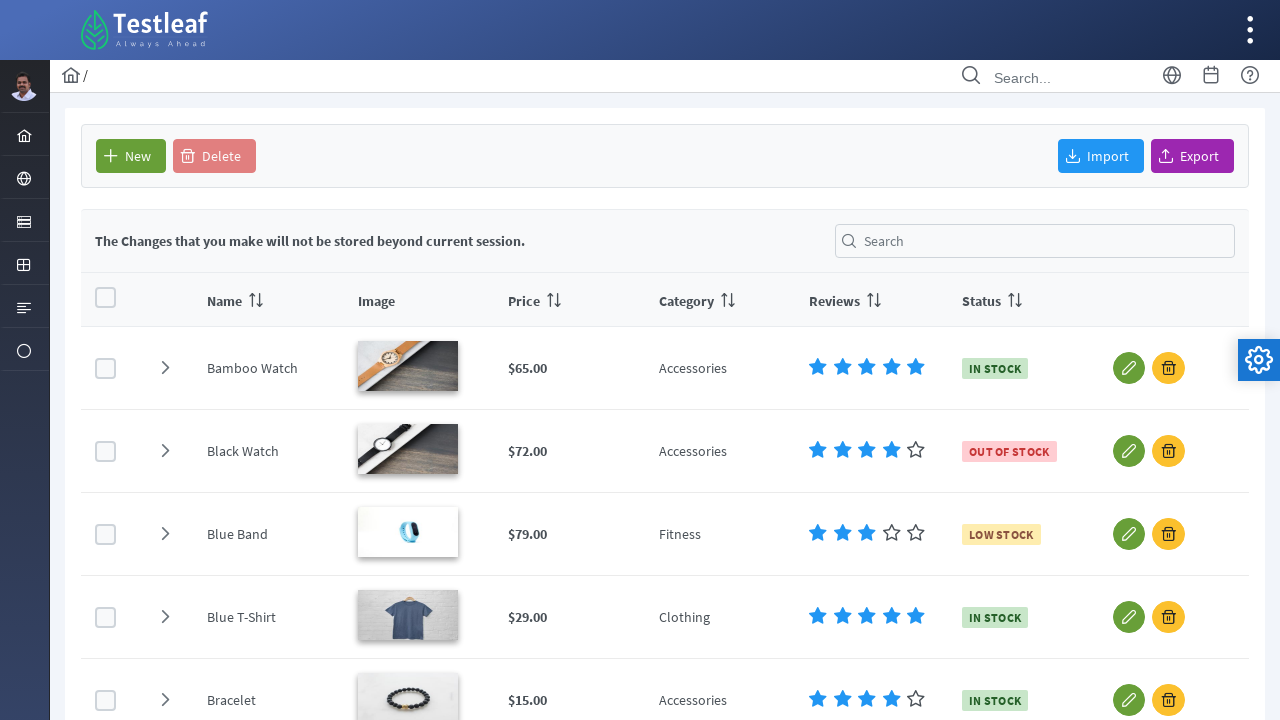

Retrieved link text: 6
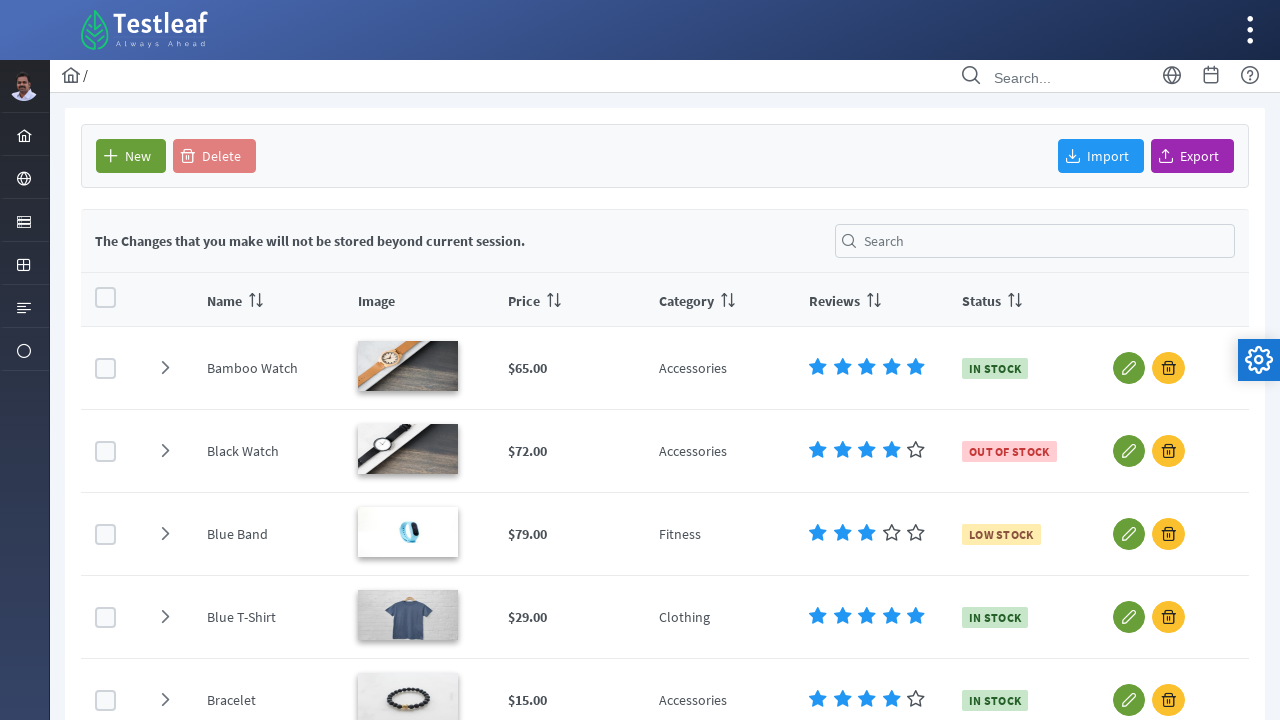

Retrieved link text: N
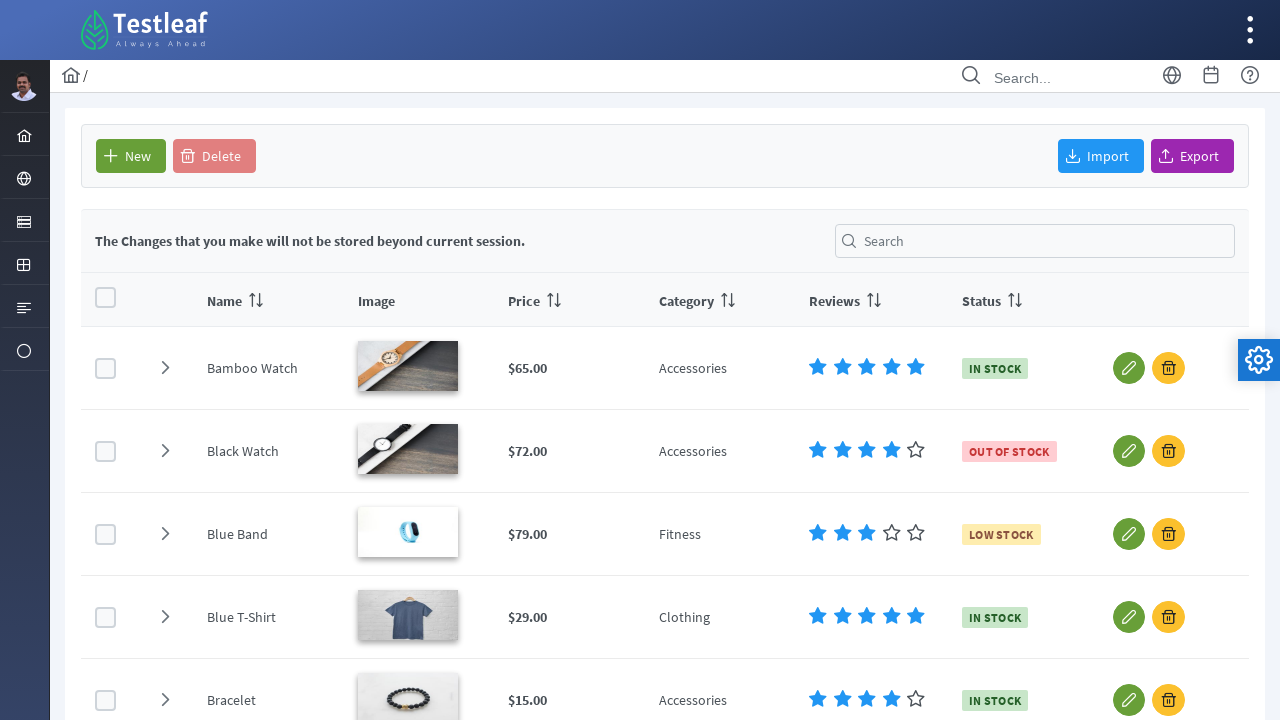

Retrieved link text: E
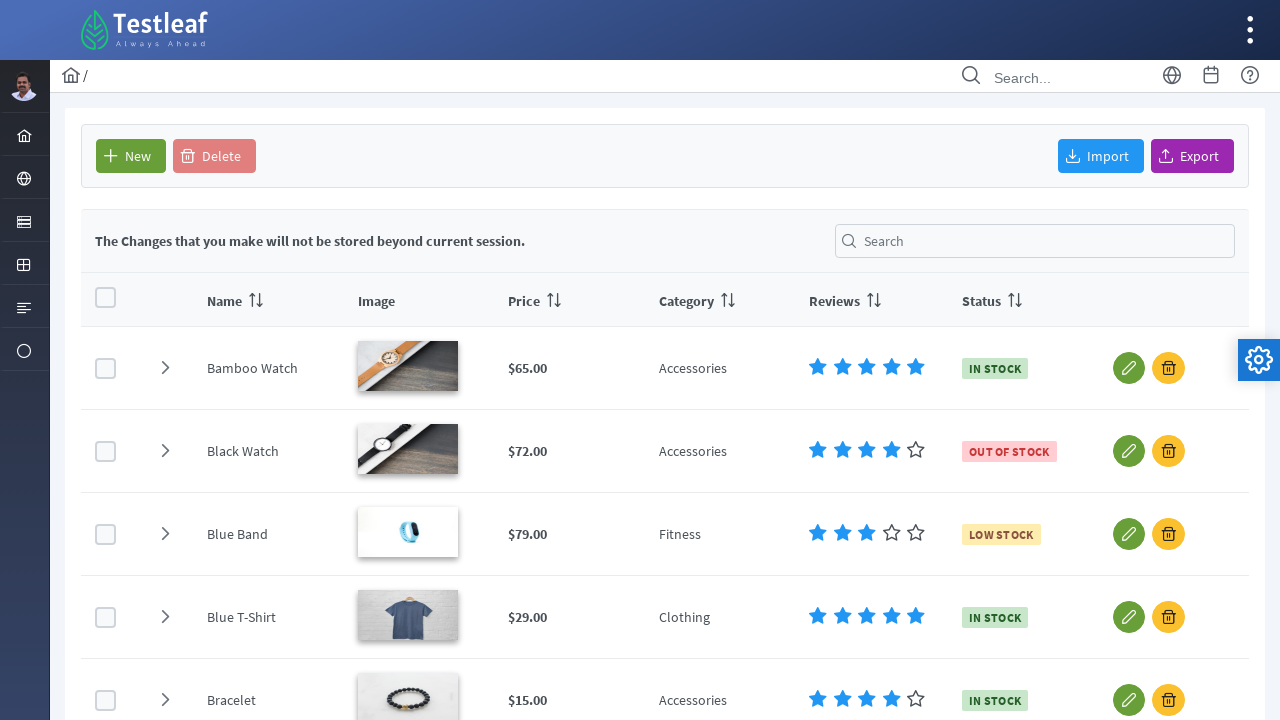

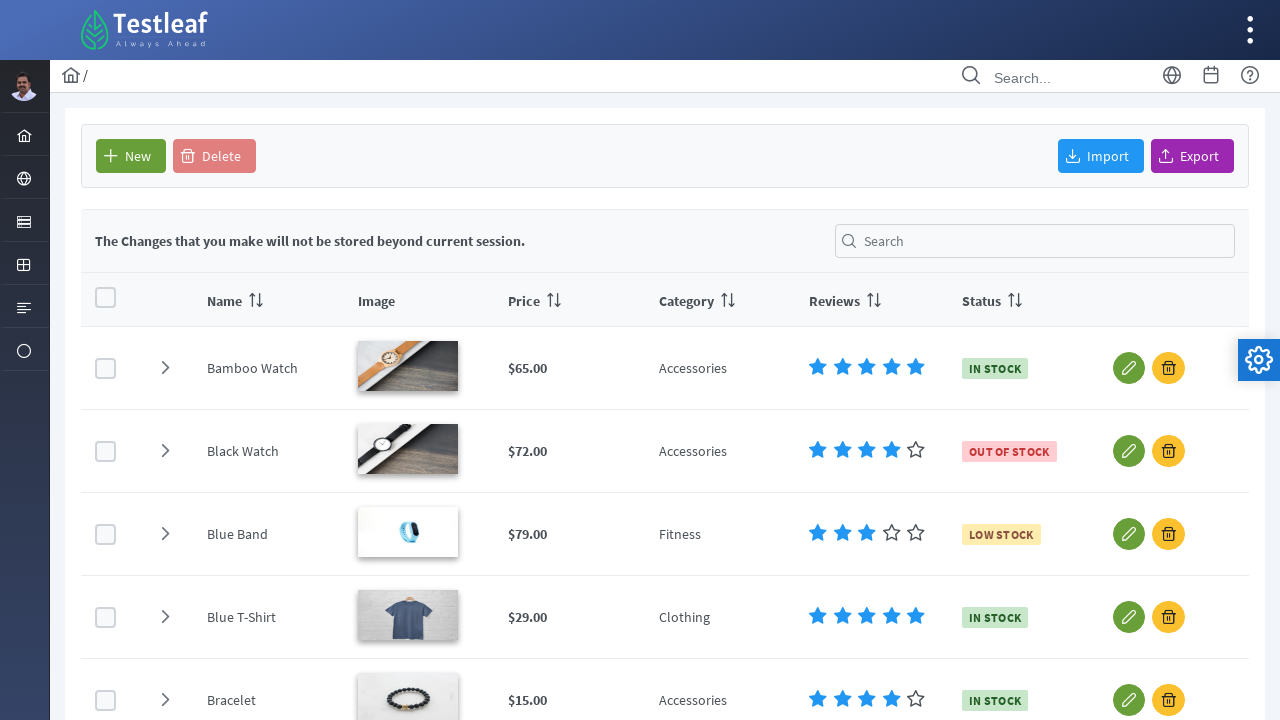